Tests a dropdown combo tree widget by clicking on the input box to expand options and iterating through available checkbox options

Starting URL: https://www.jqueryscript.net/demo/Drop-Down-Combo-Tree/

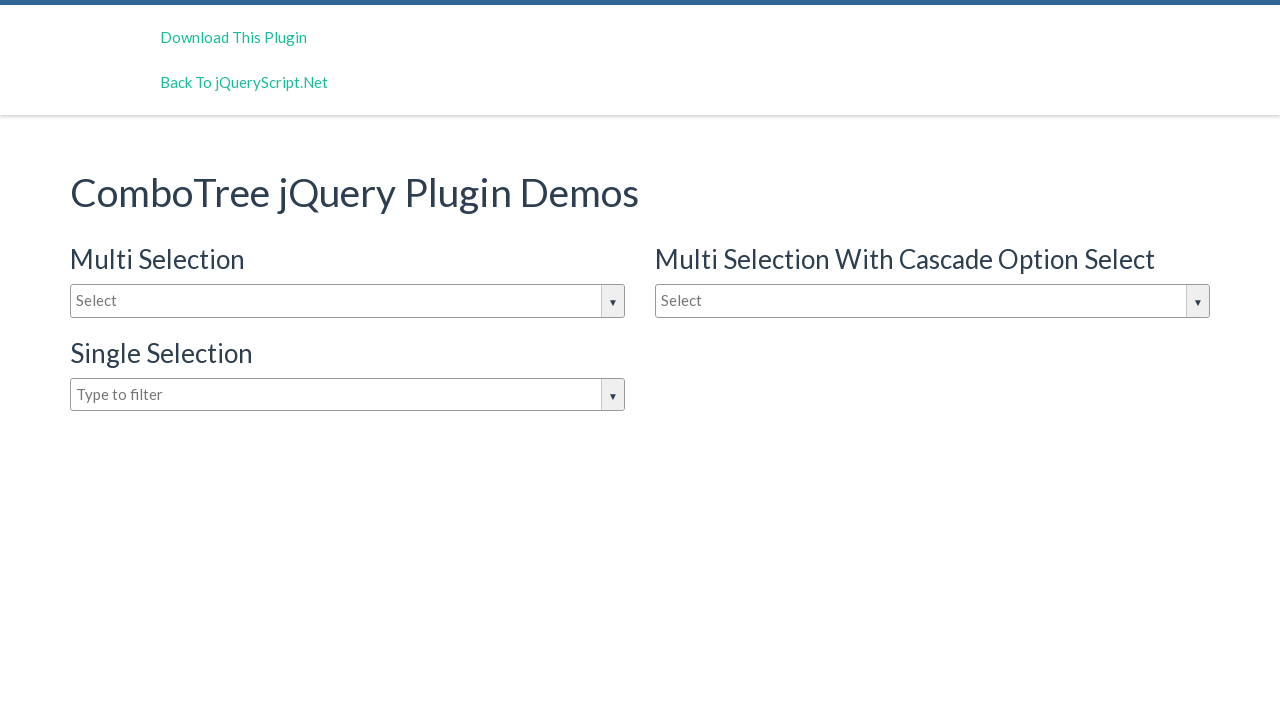

Clicked on the input box to expand dropdown at (348, 301) on input#justAnInputBox
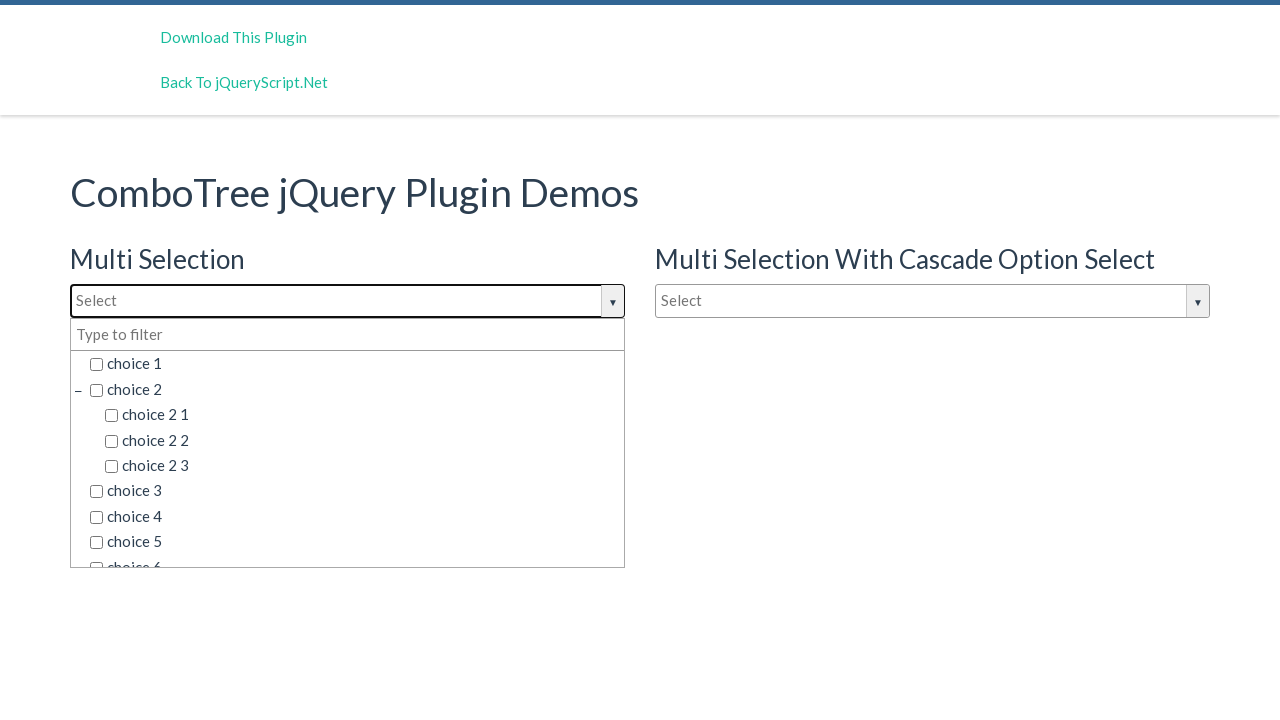

Waited for checkbox options to become visible
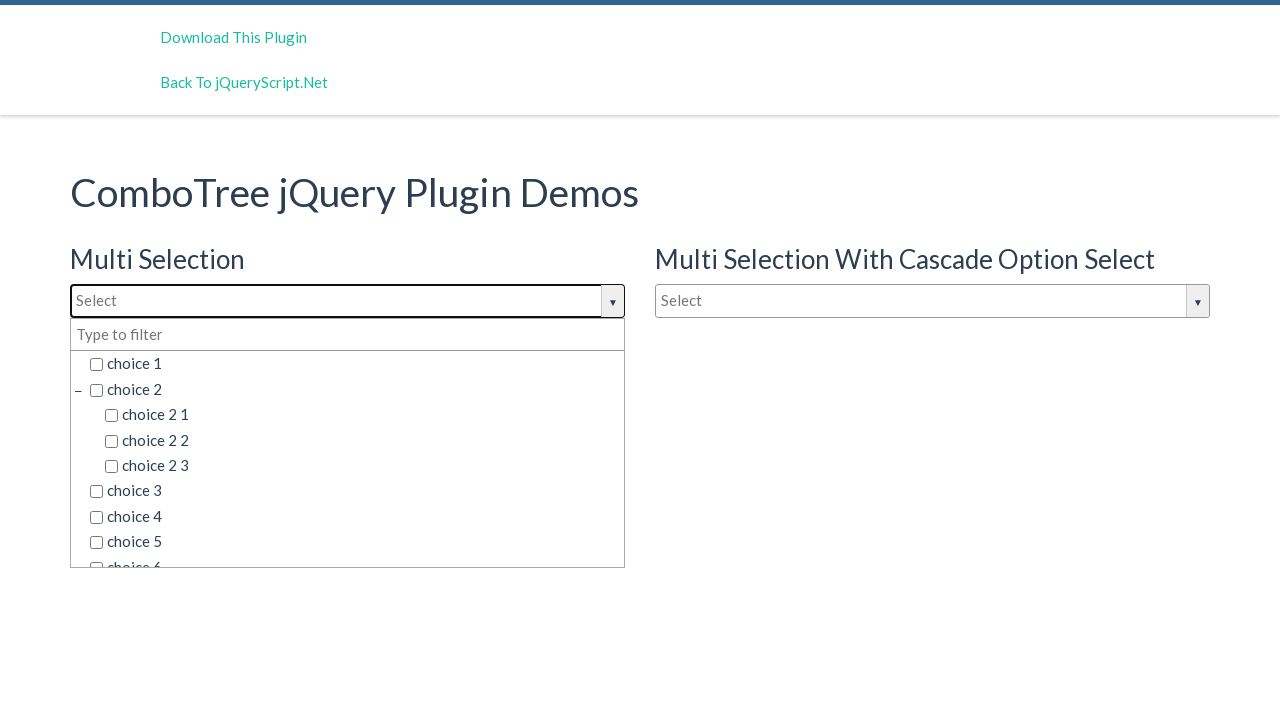

Retrieved all checkbox options from dropdown
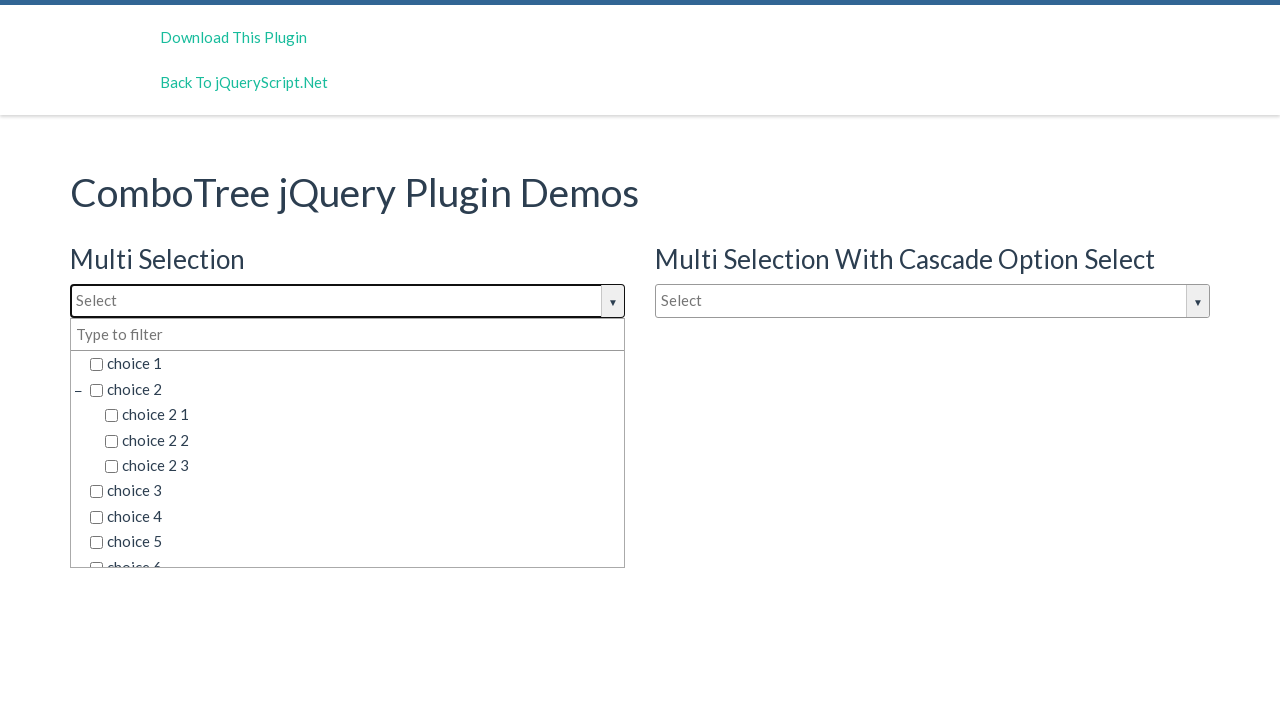

Total options found: 45
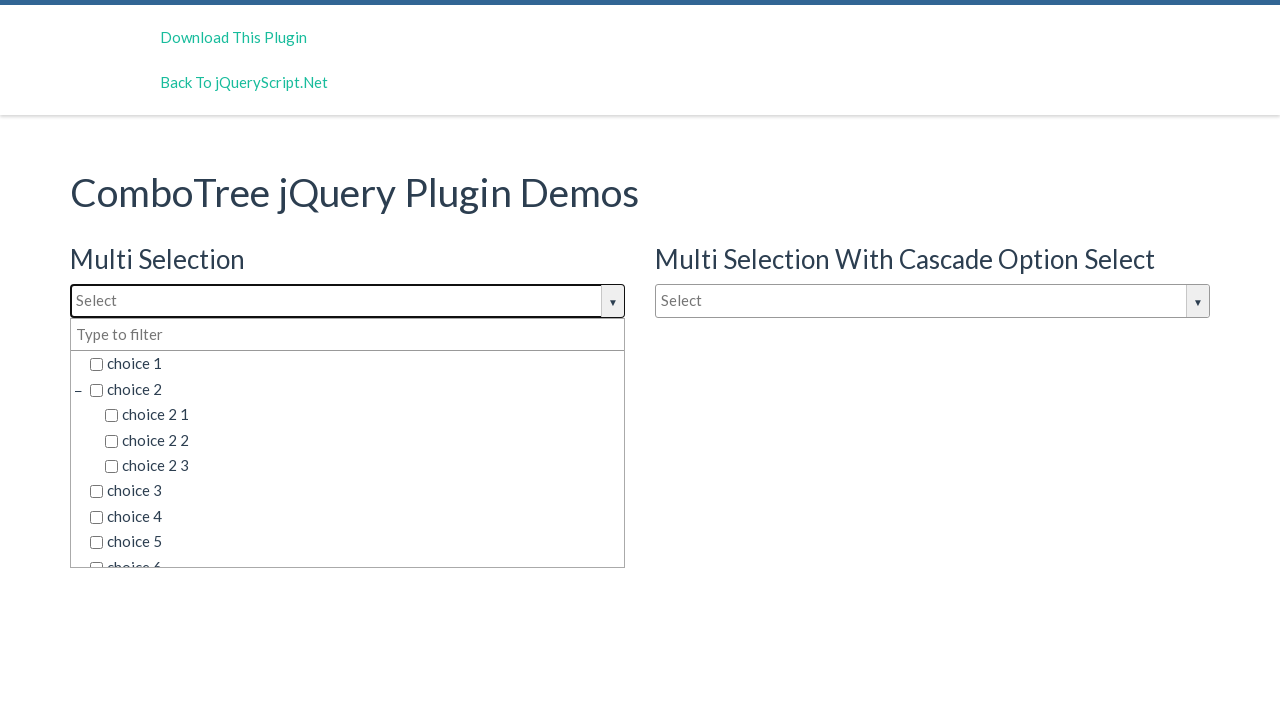

Retrieved option text: choice 1
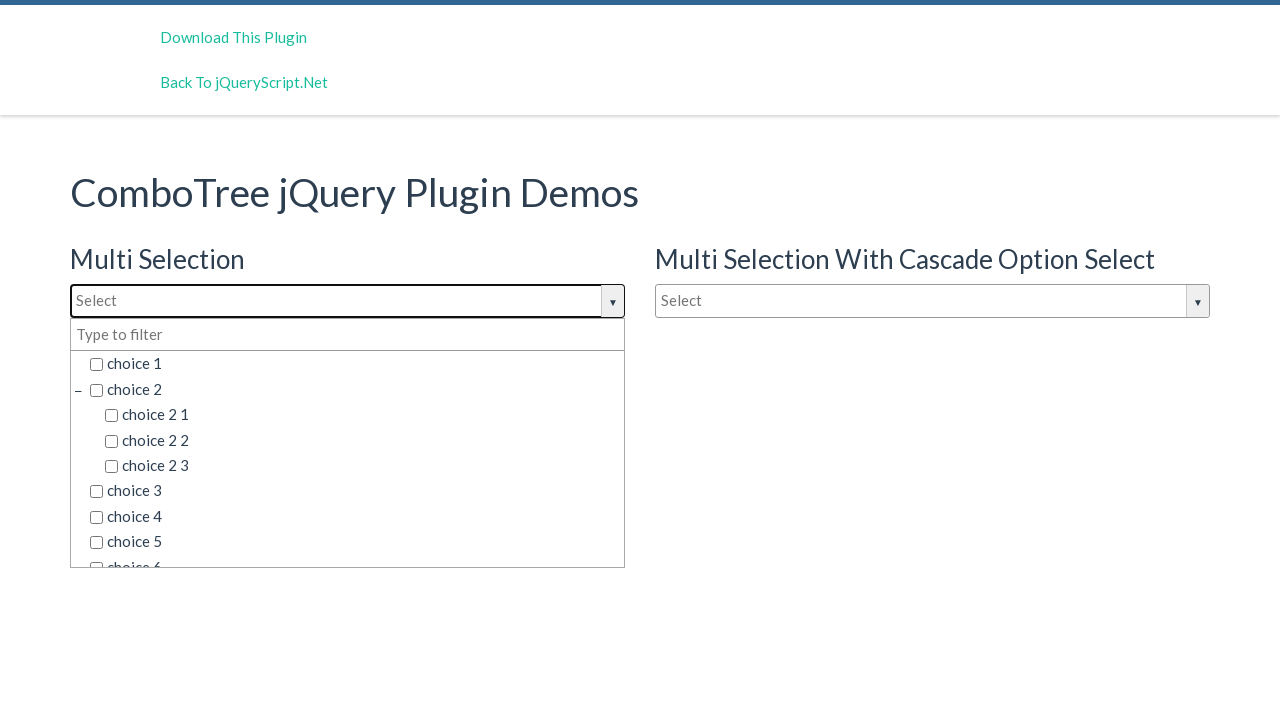

Retrieved option text: choice 2
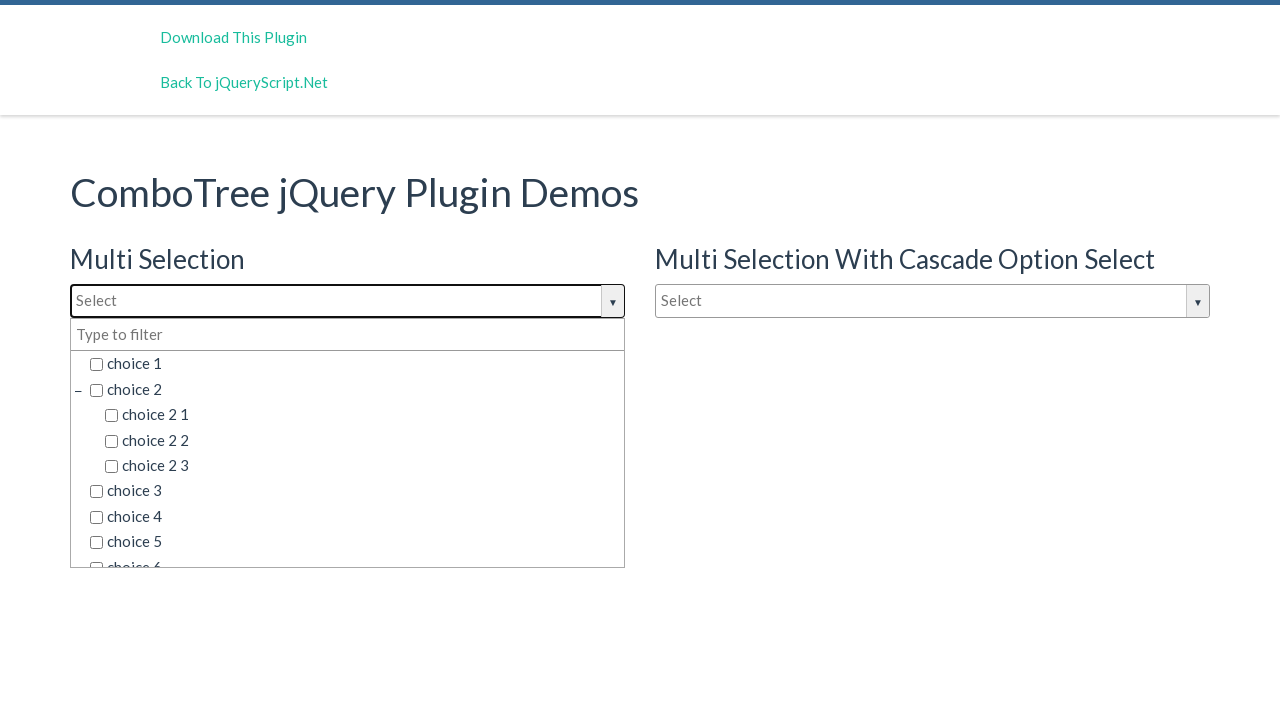

Retrieved option text: choice 2 1
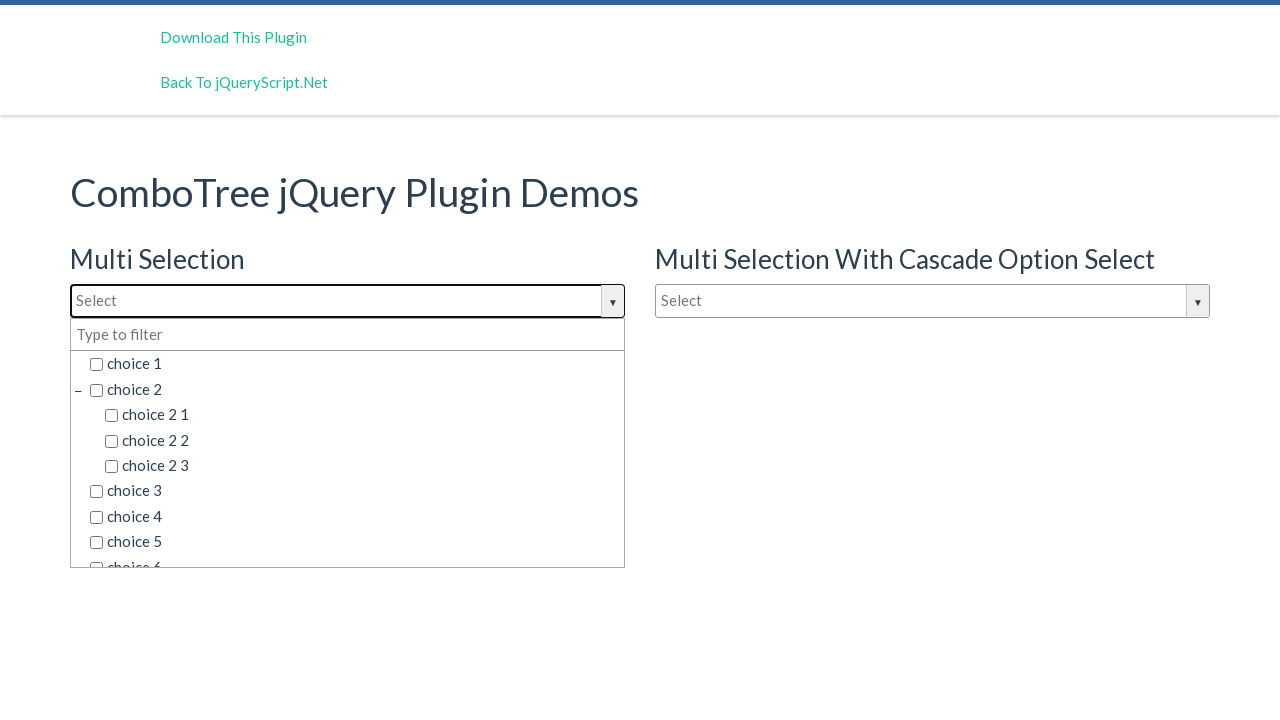

Retrieved option text: choice 2 2
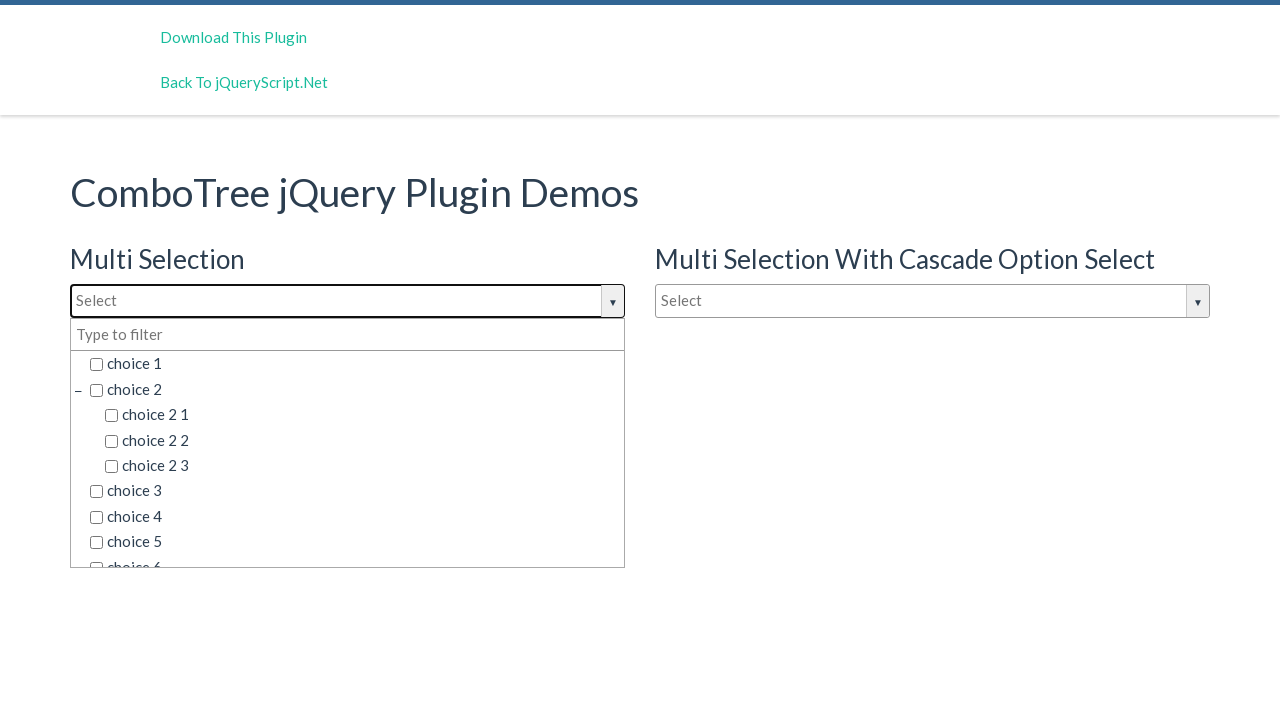

Retrieved option text: choice 2 3
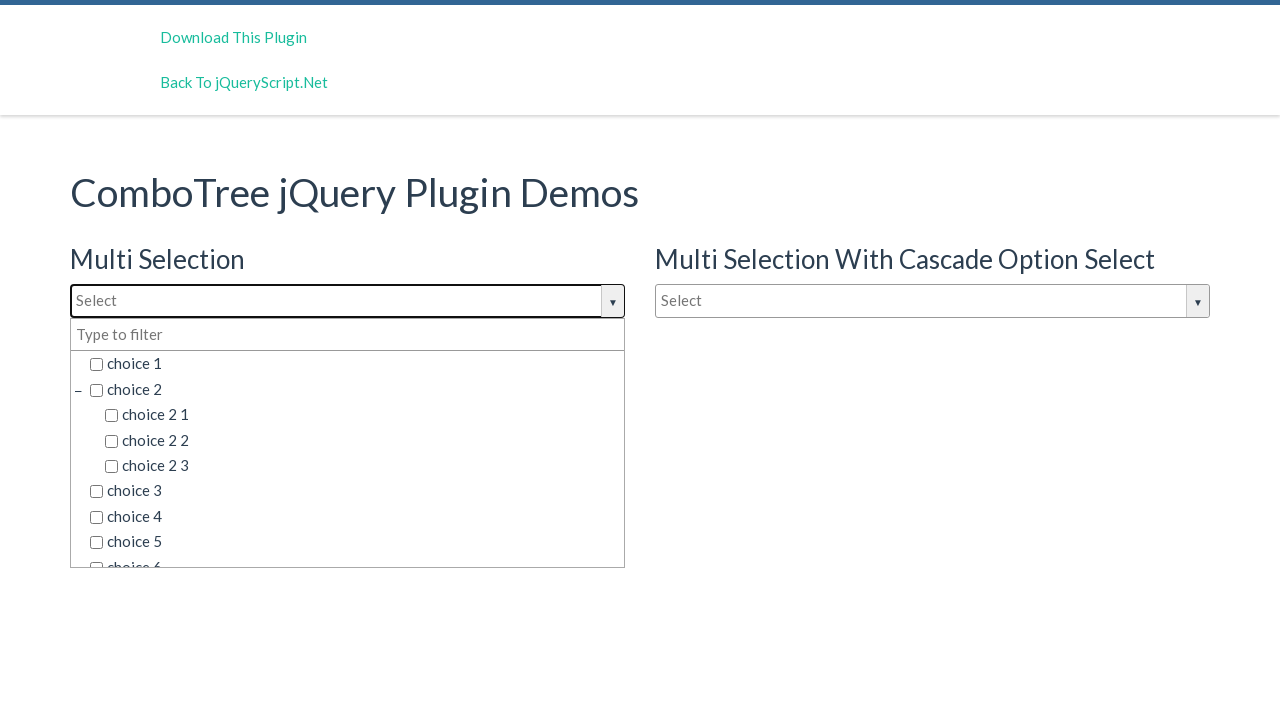

Retrieved option text: choice 3
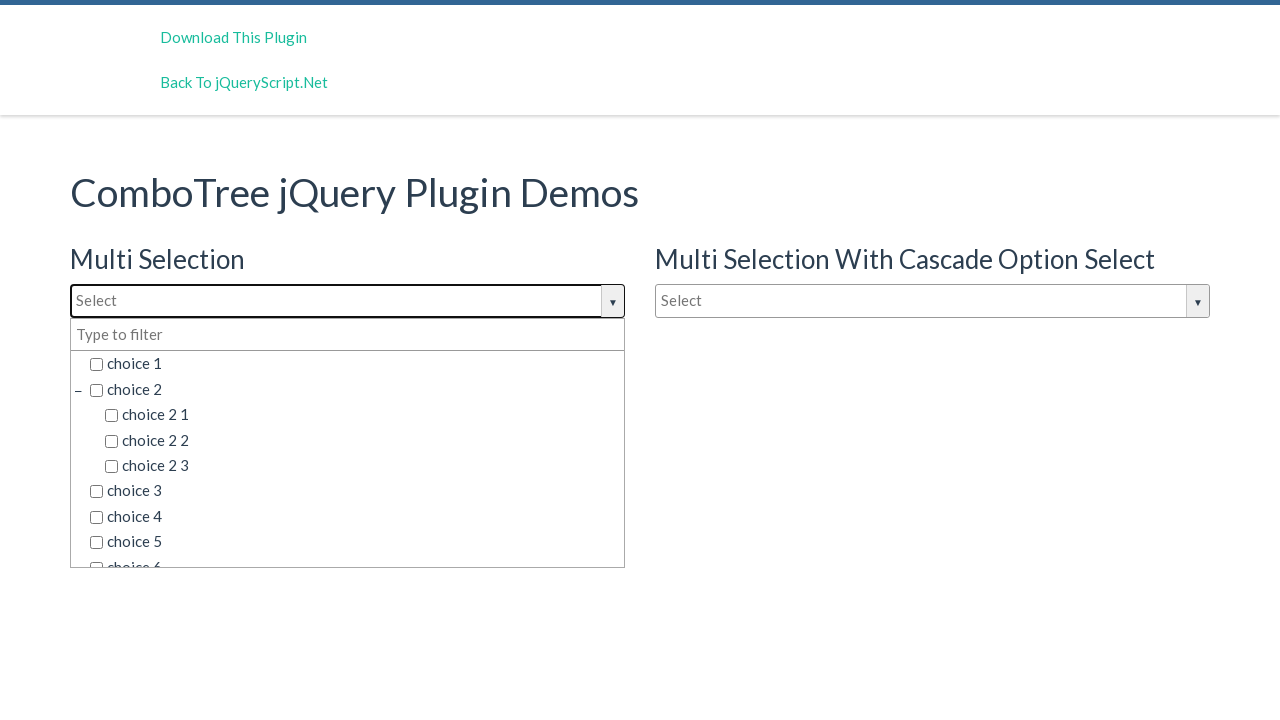

Retrieved option text: choice 4
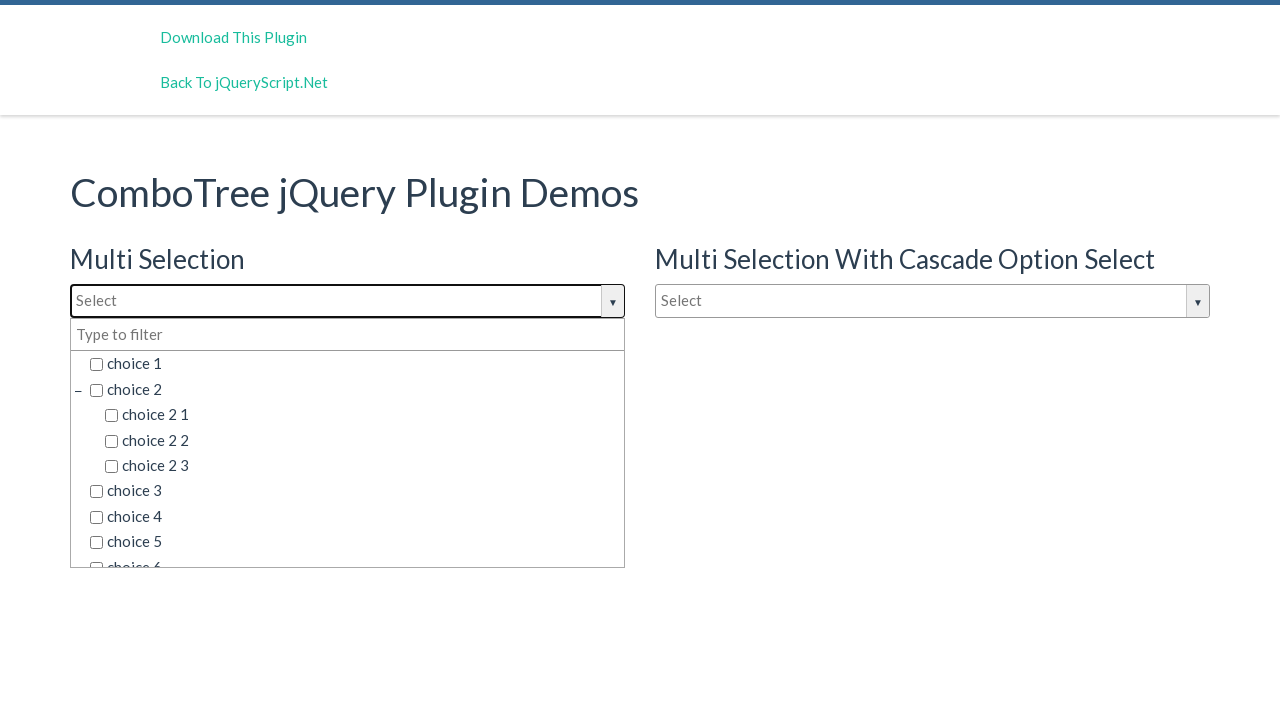

Retrieved option text: choice 5
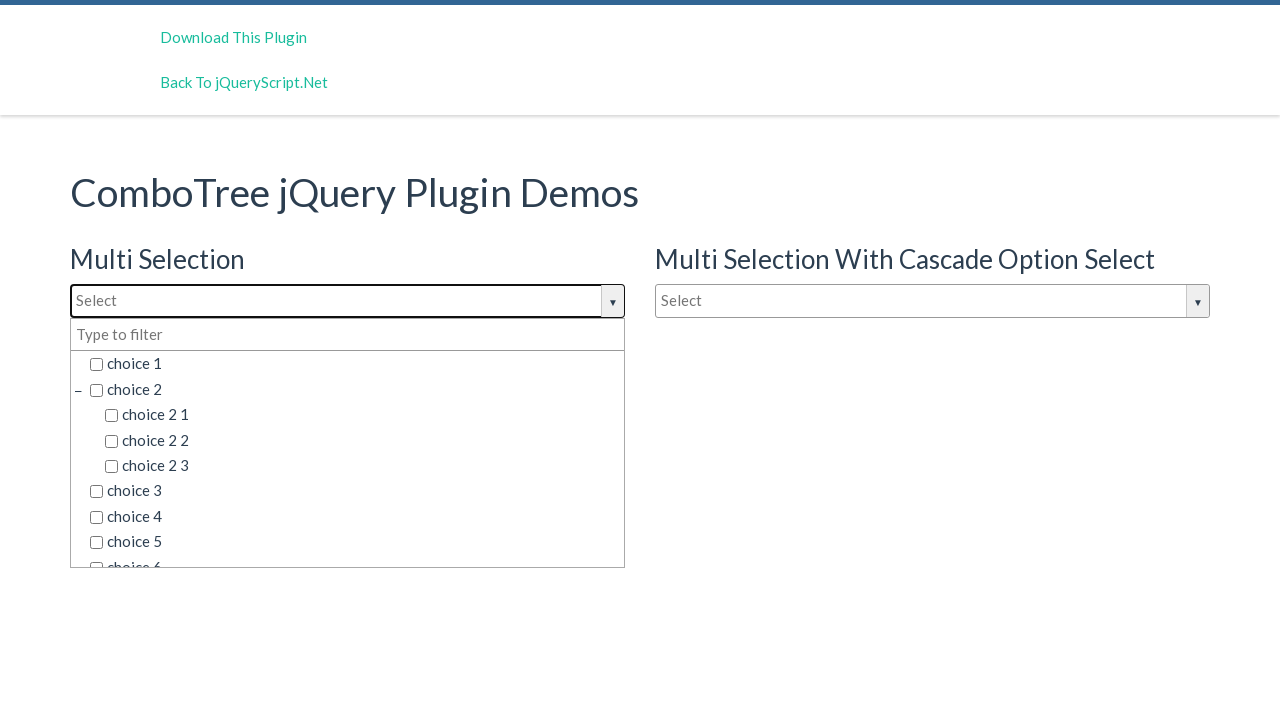

Retrieved option text: choice 6
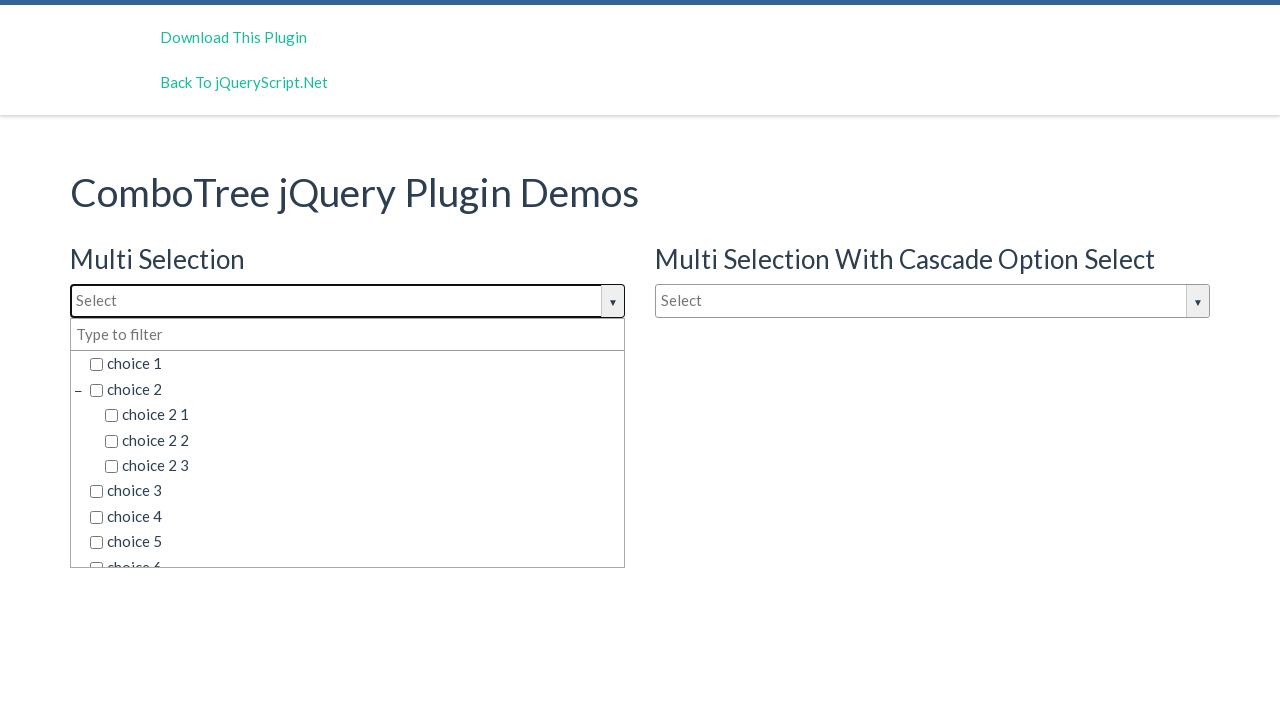

Retrieved option text: choice 6 1
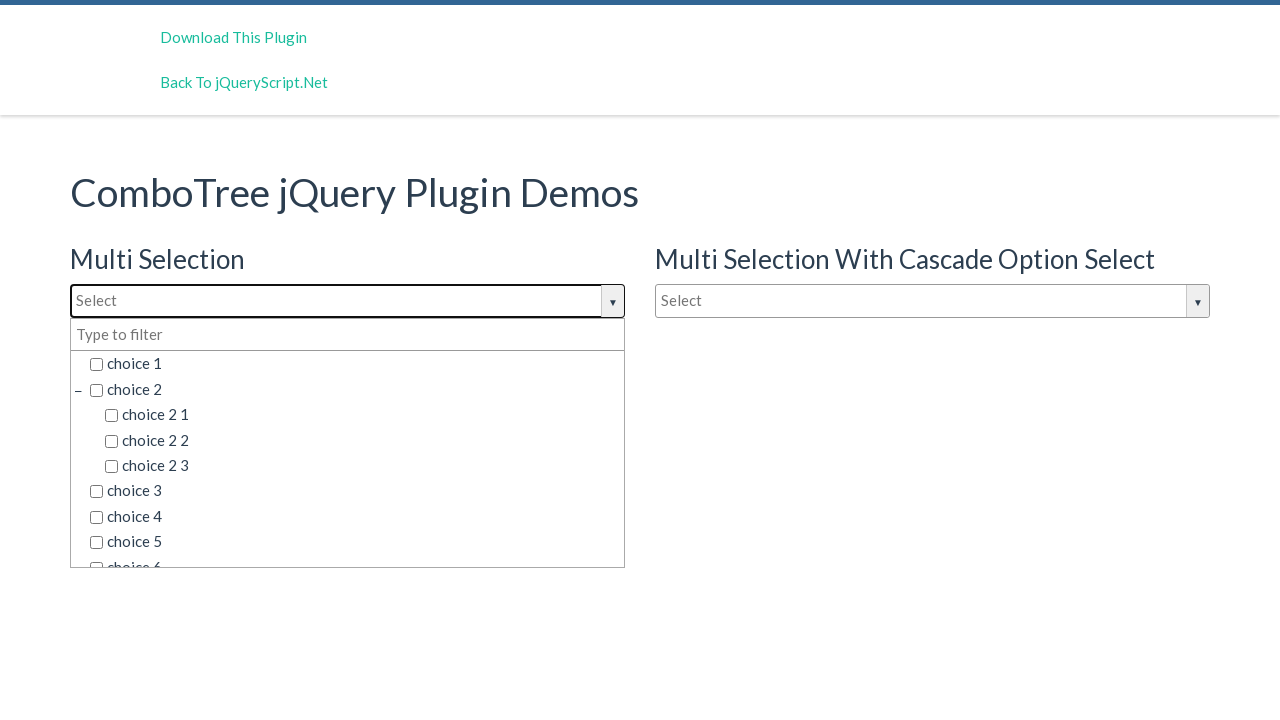

Retrieved option text: choice 6 2
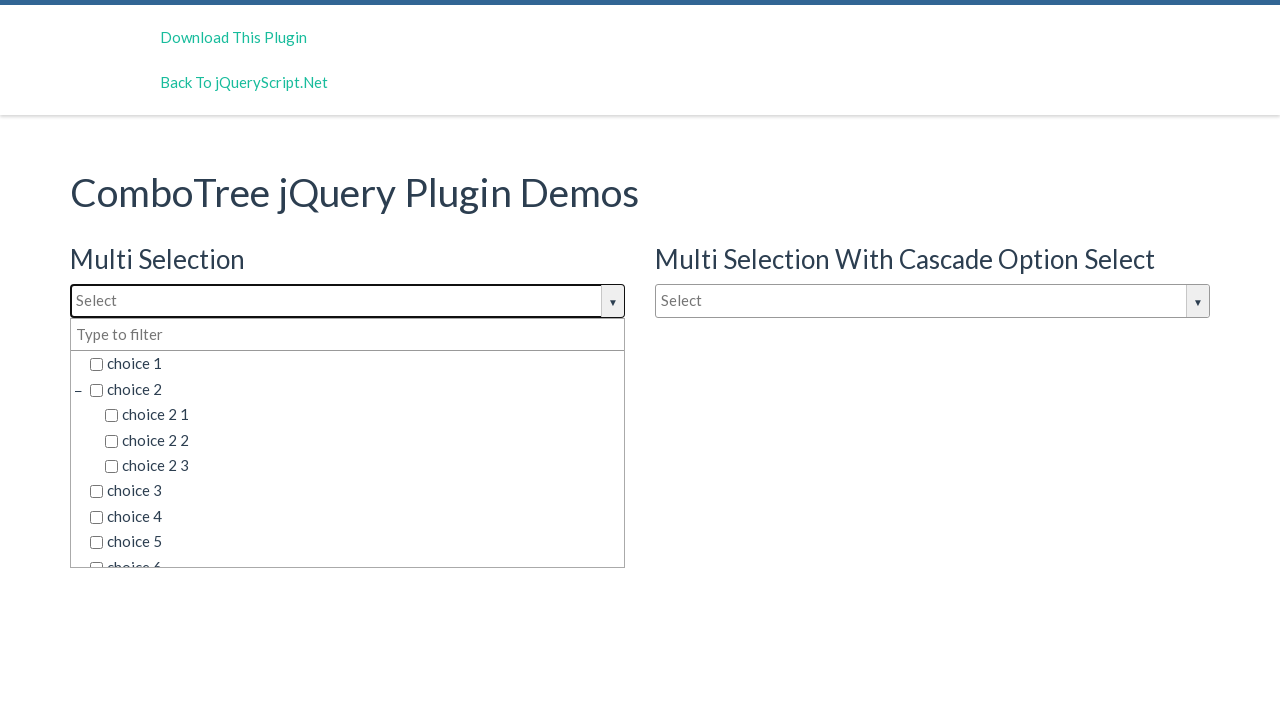

Retrieved option text: choice 6 2 1
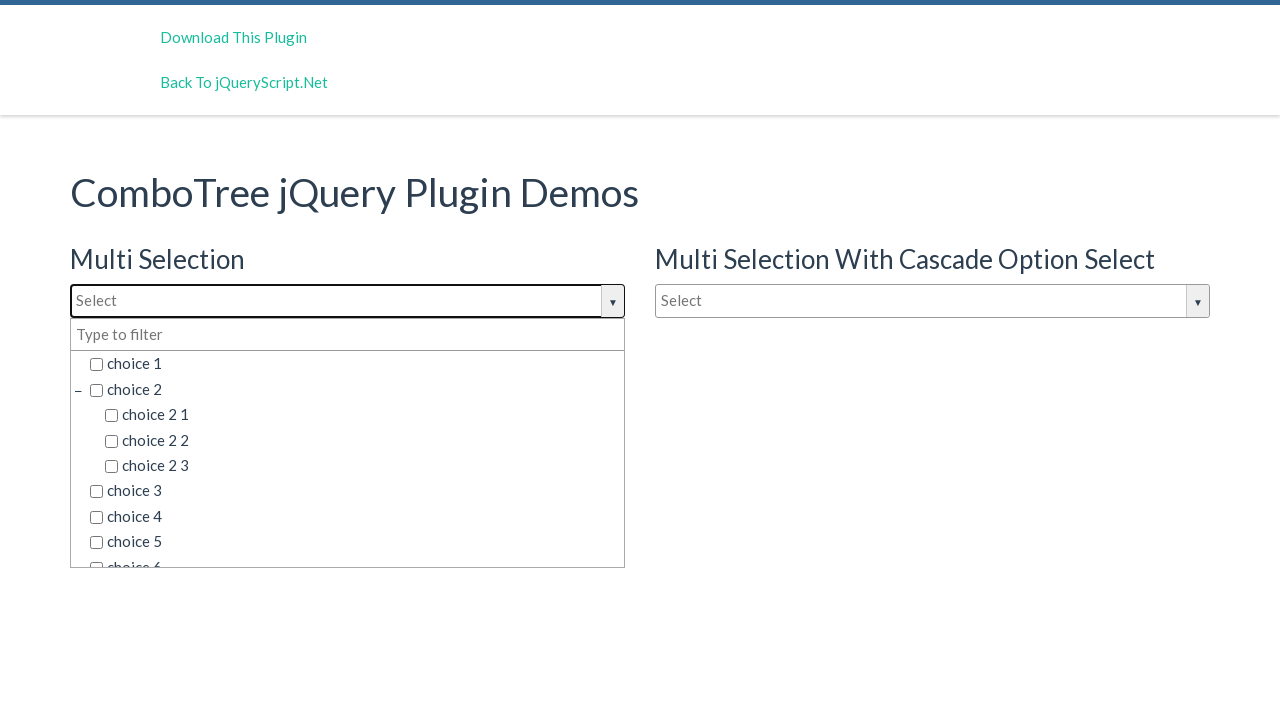

Retrieved option text: choice 6 2 2
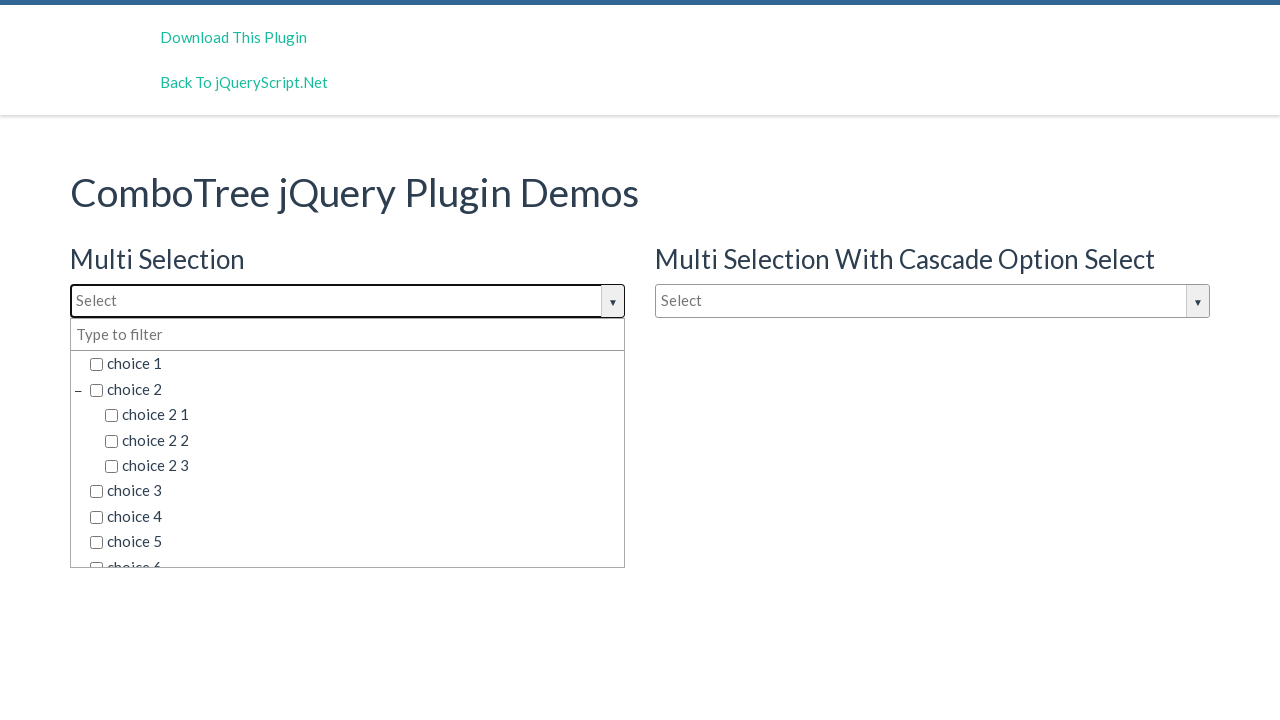

Retrieved option text: choice 6 2 3
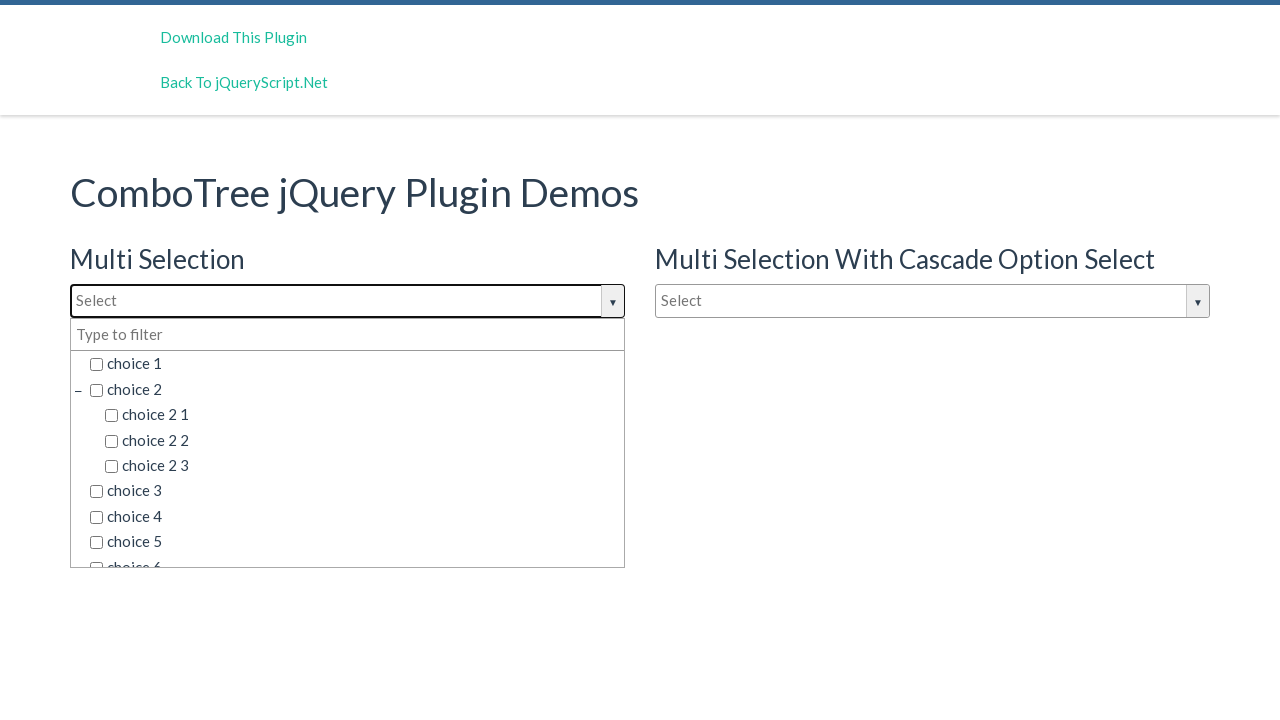

Retrieved option text: choice 7
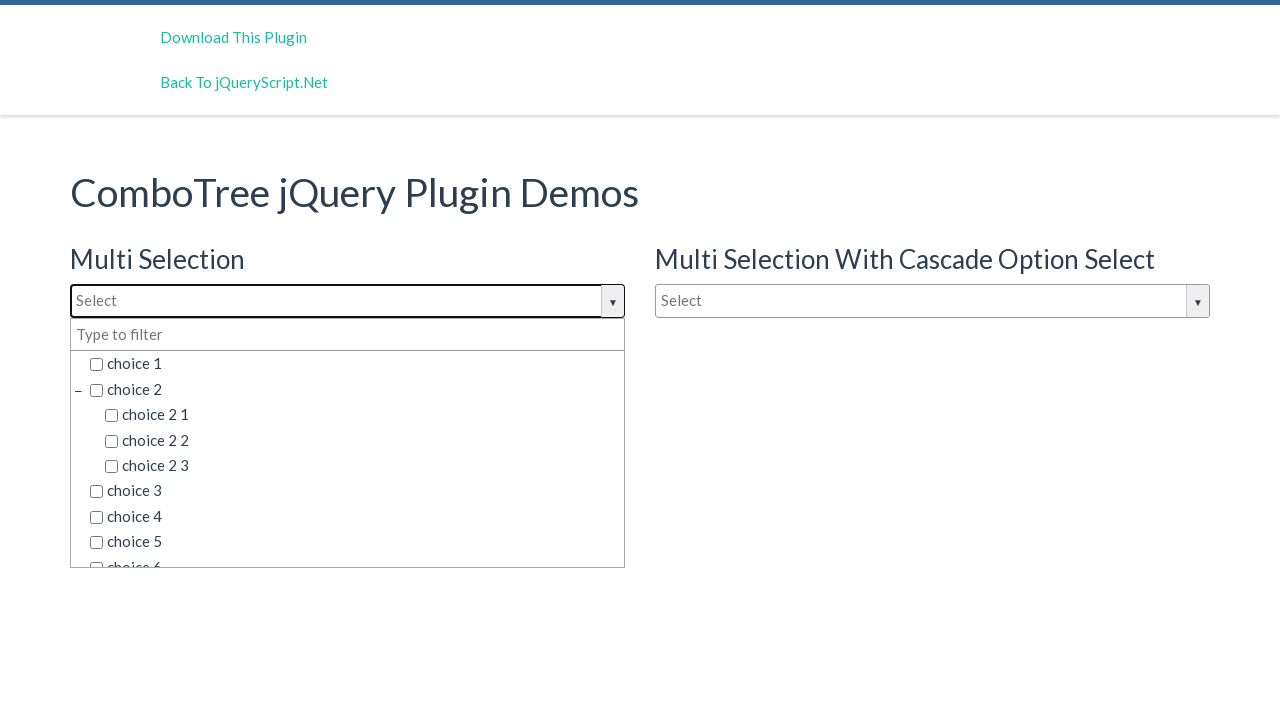

Retrieved option text: choice 1  
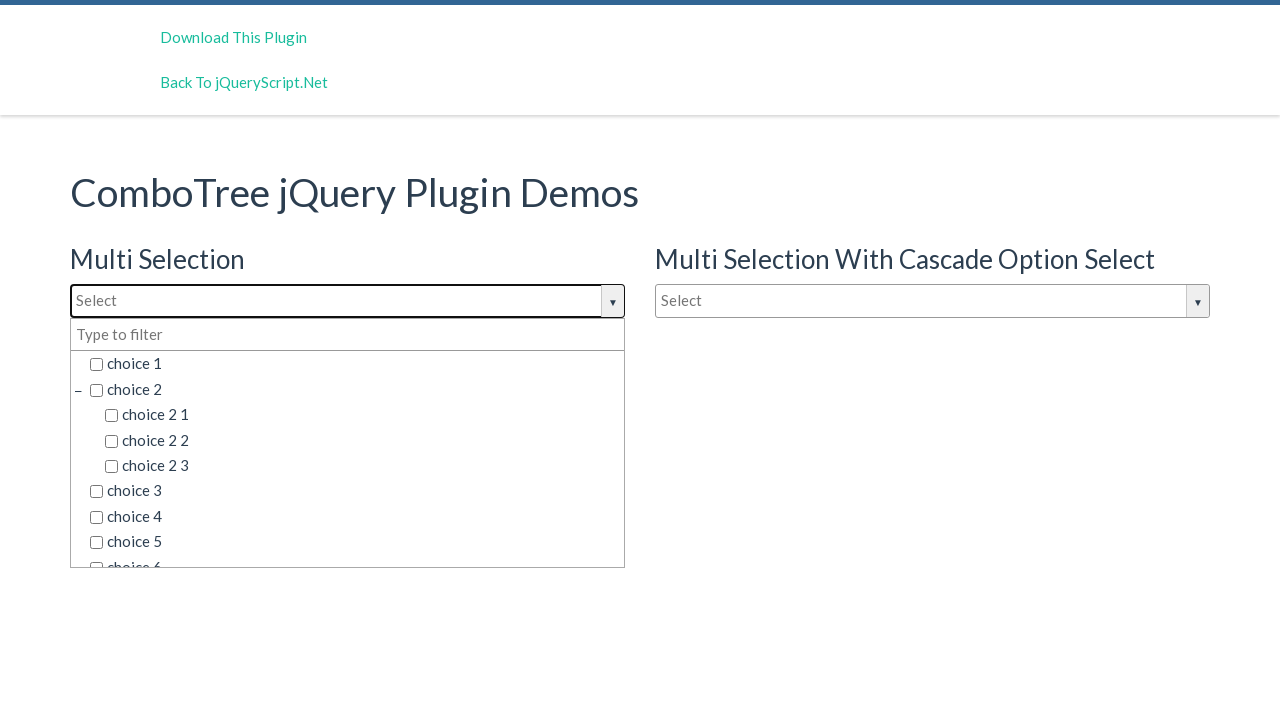

Retrieved option text: choice 2
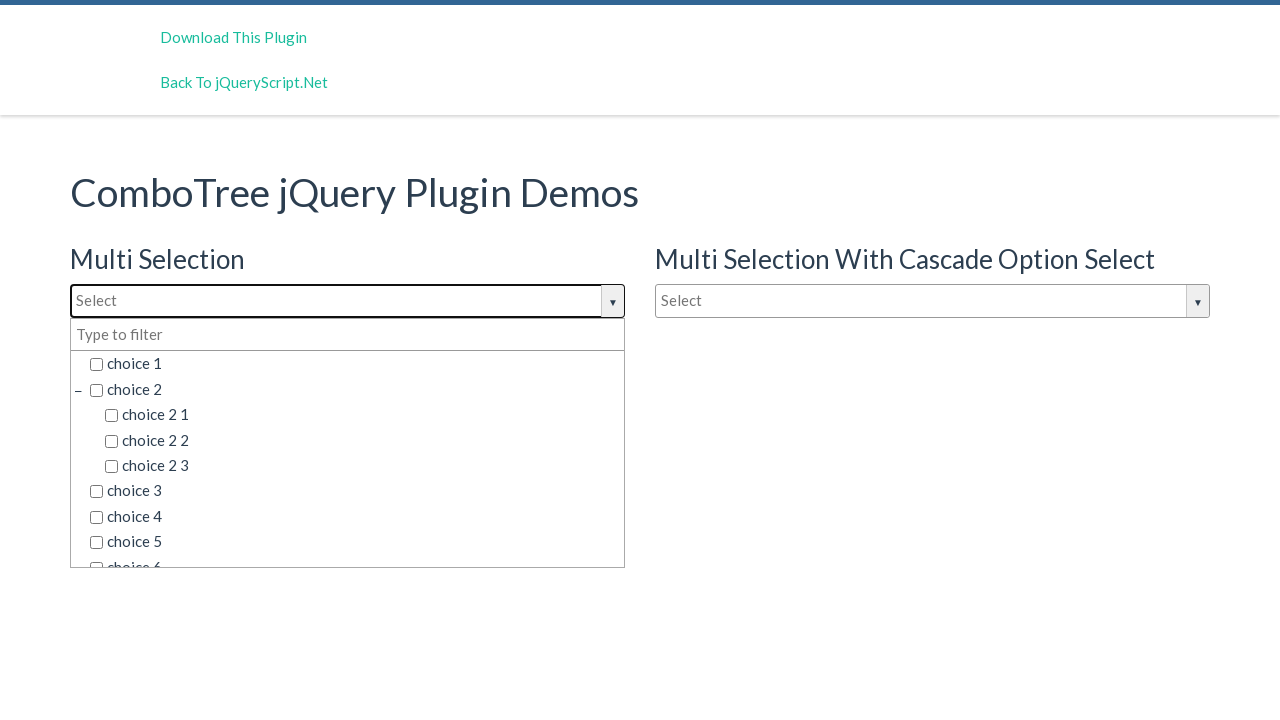

Retrieved option text: choice 2 1
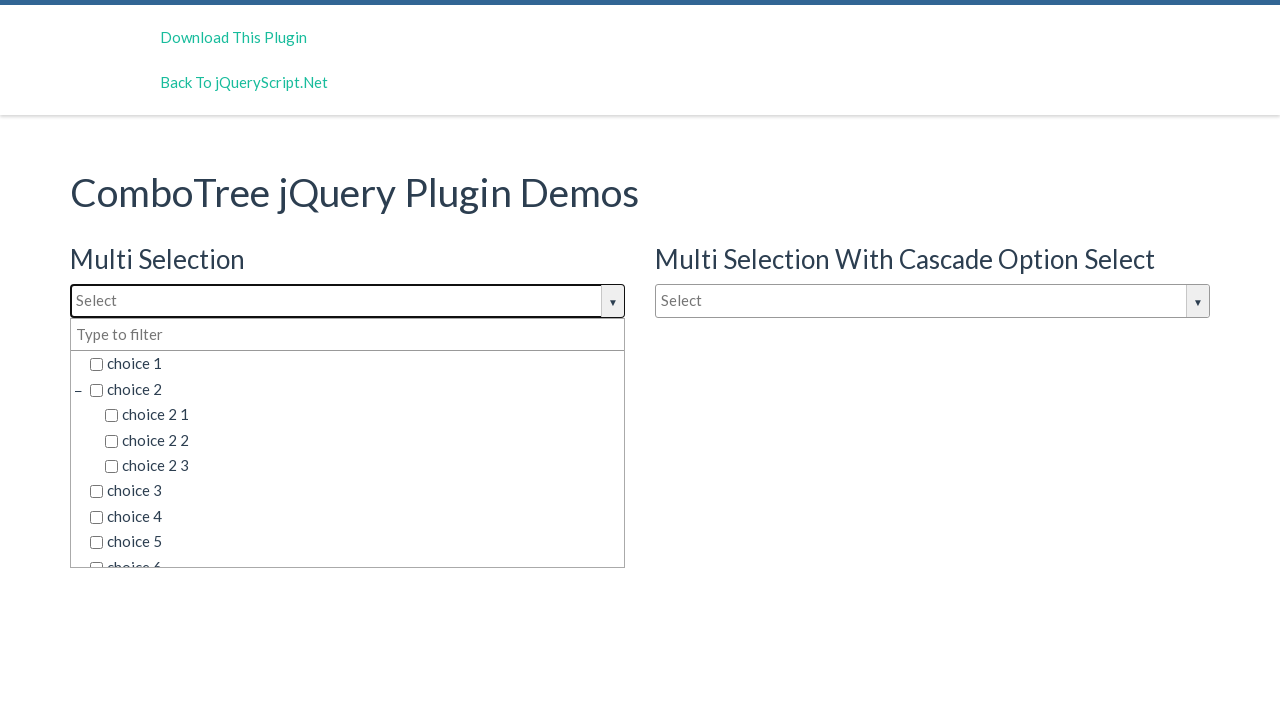

Retrieved option text: choice 2 2
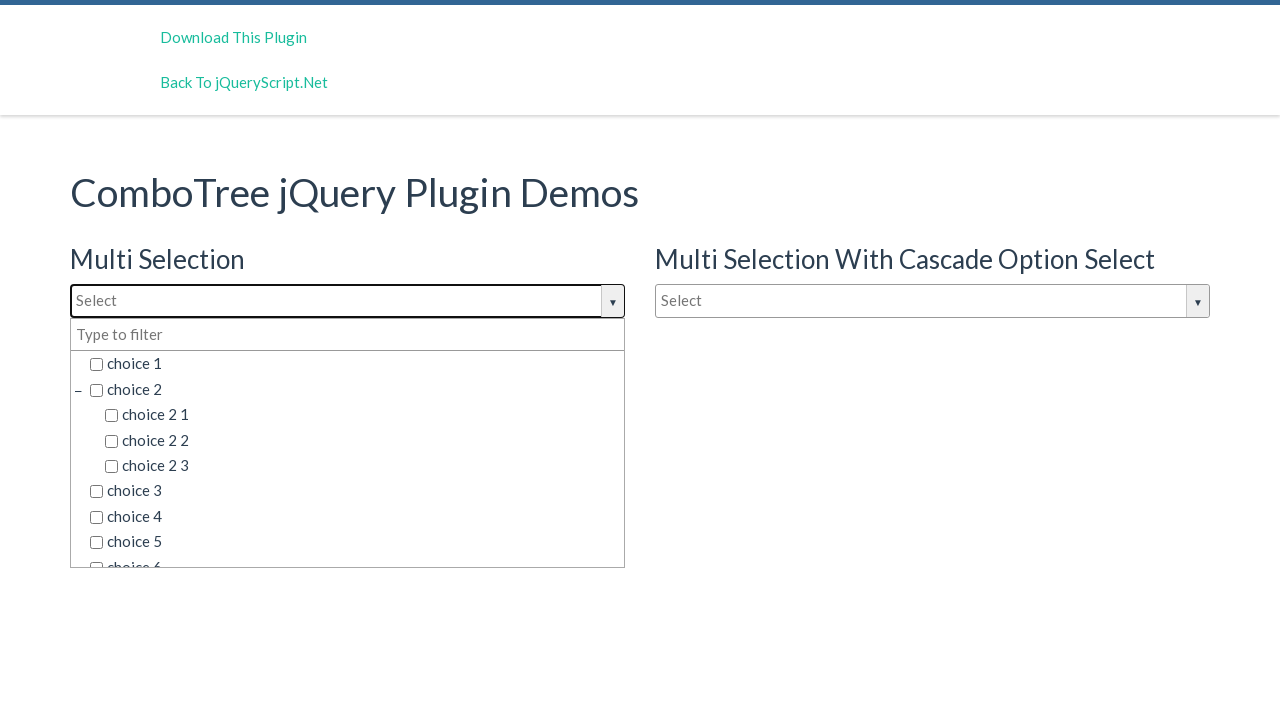

Retrieved option text: choice 2 3
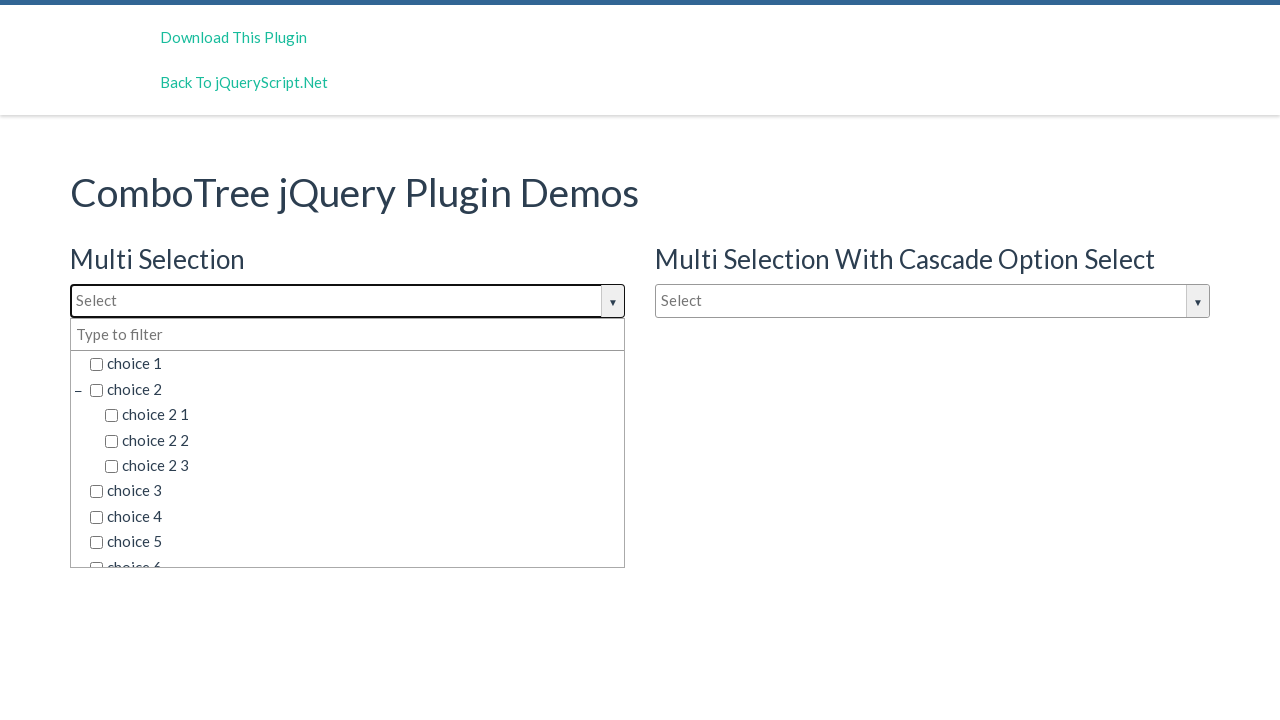

Retrieved option text: choice 3
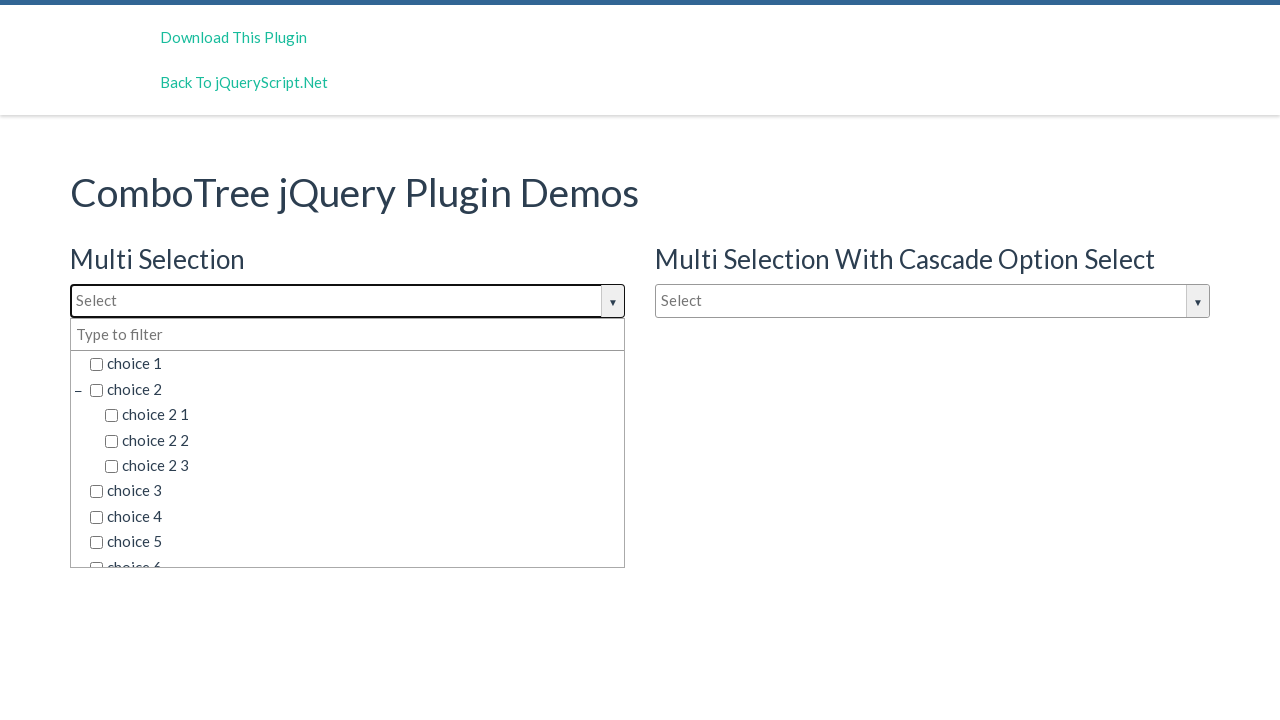

Retrieved option text: choice 4
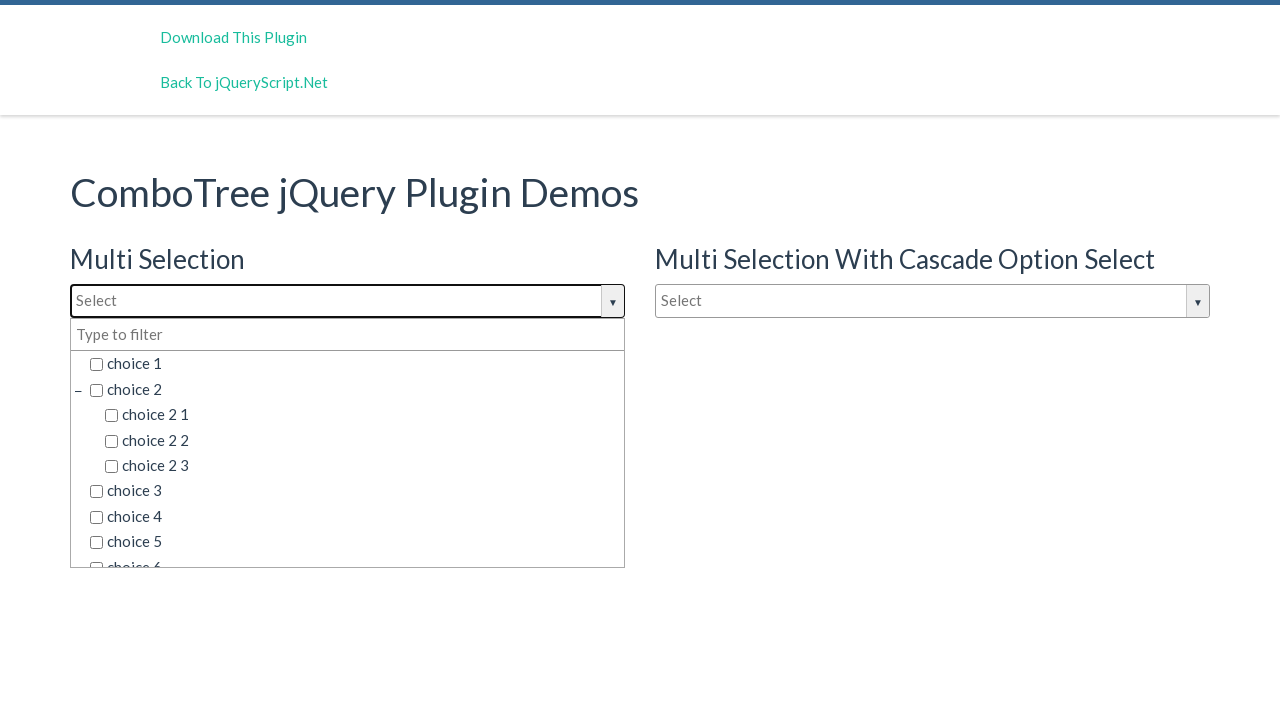

Retrieved option text: choice 5
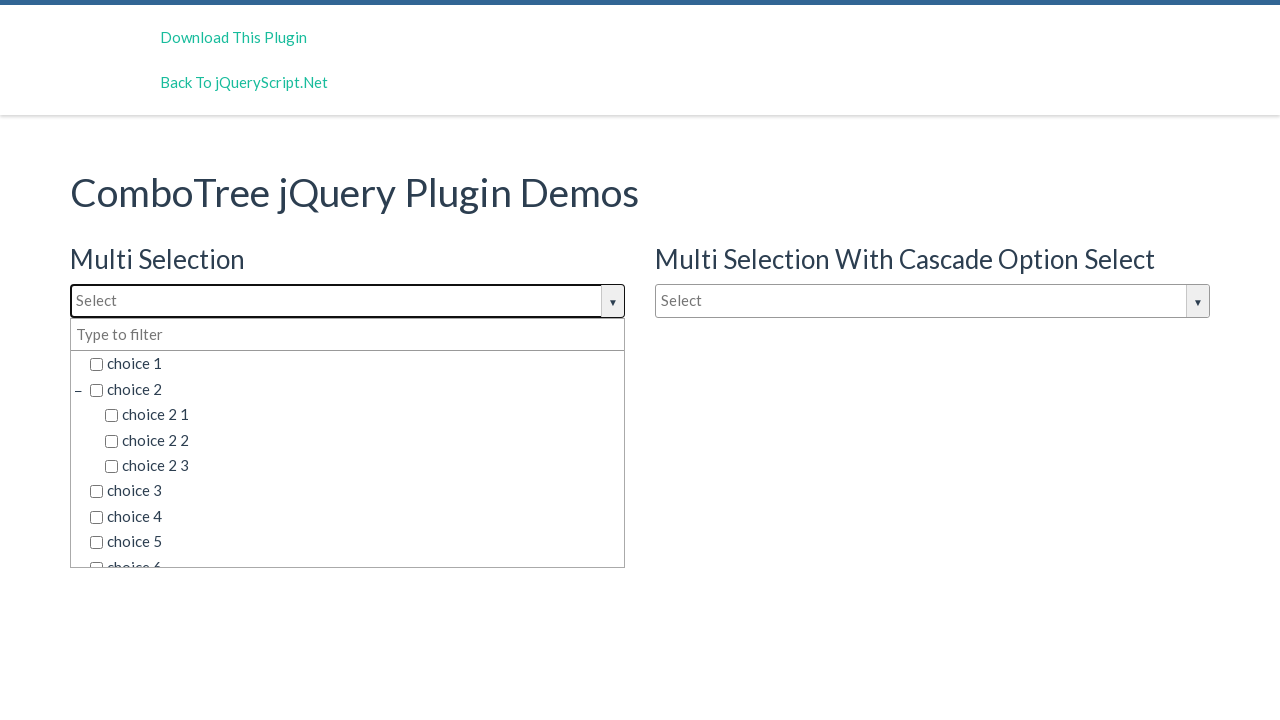

Retrieved option text: choice 6
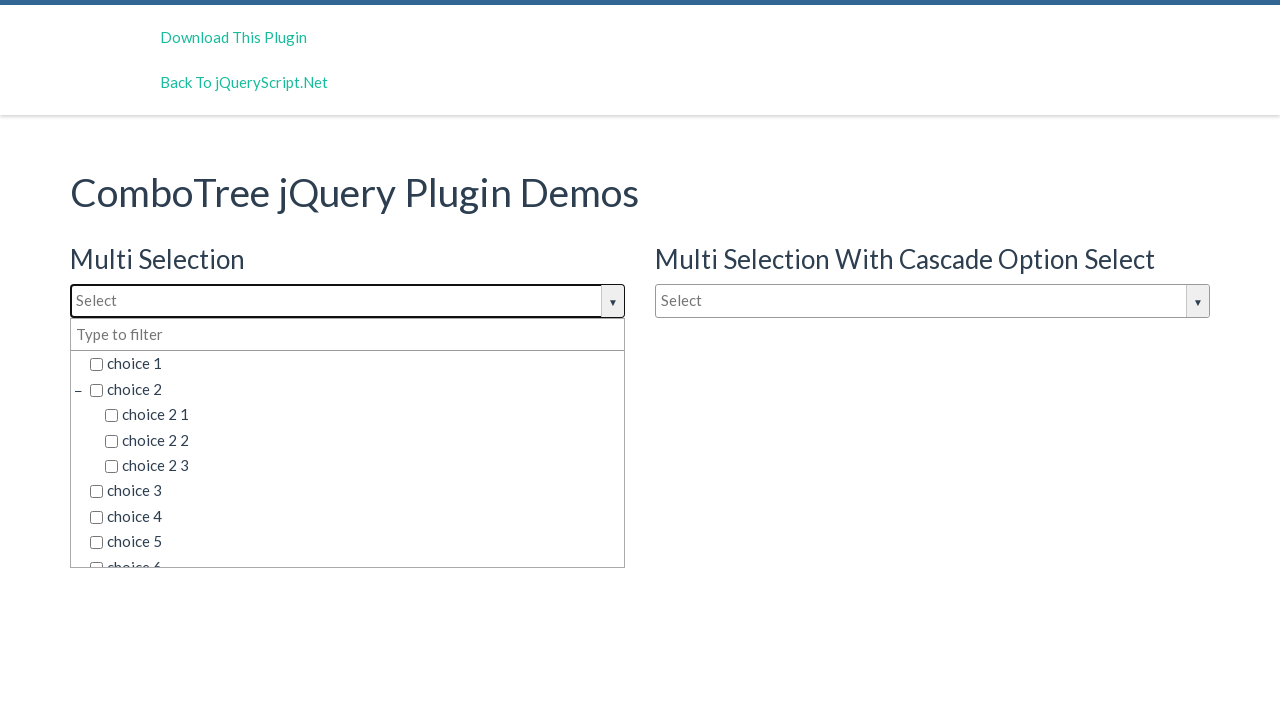

Retrieved option text: choice 6 1
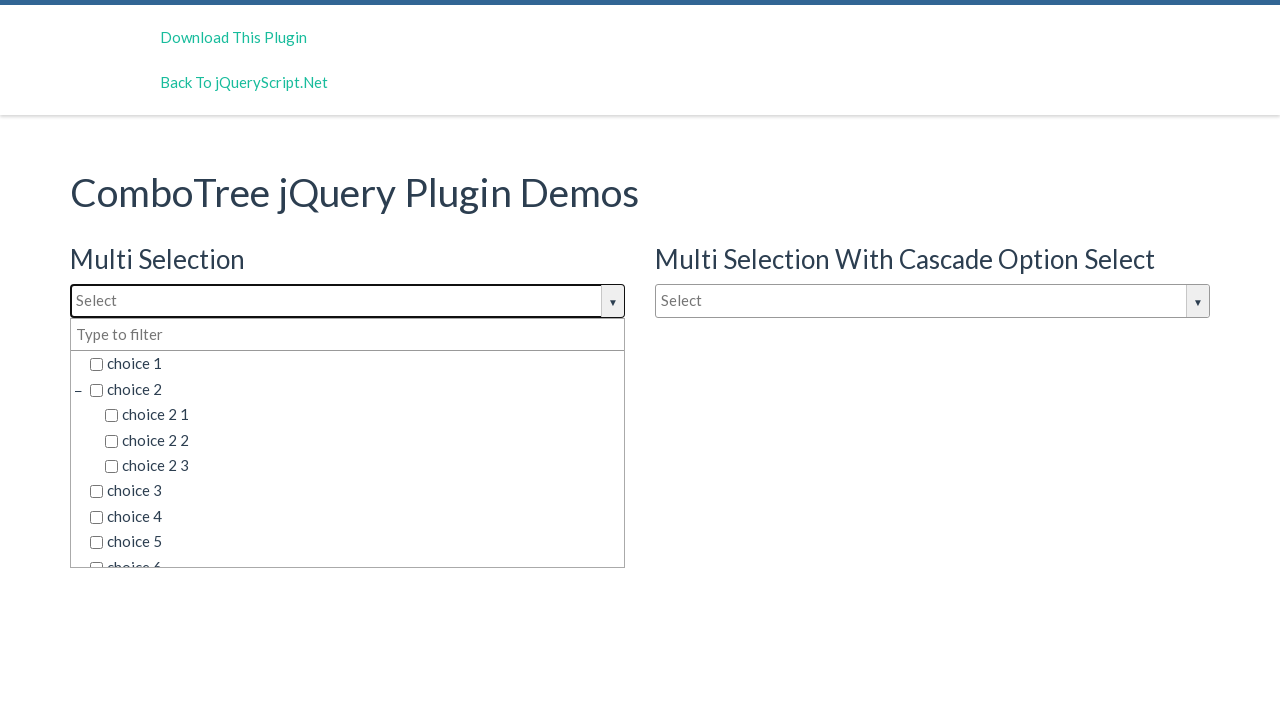

Retrieved option text: choice 6 2
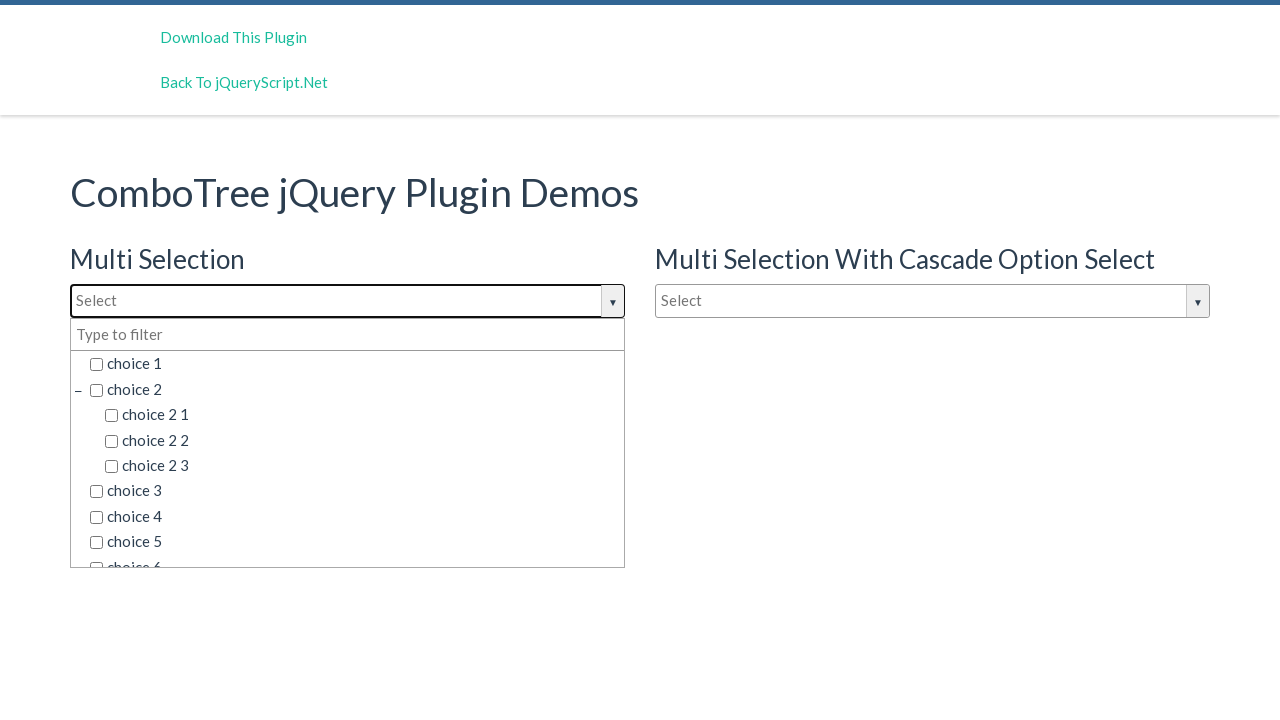

Retrieved option text: choice 6 2 1
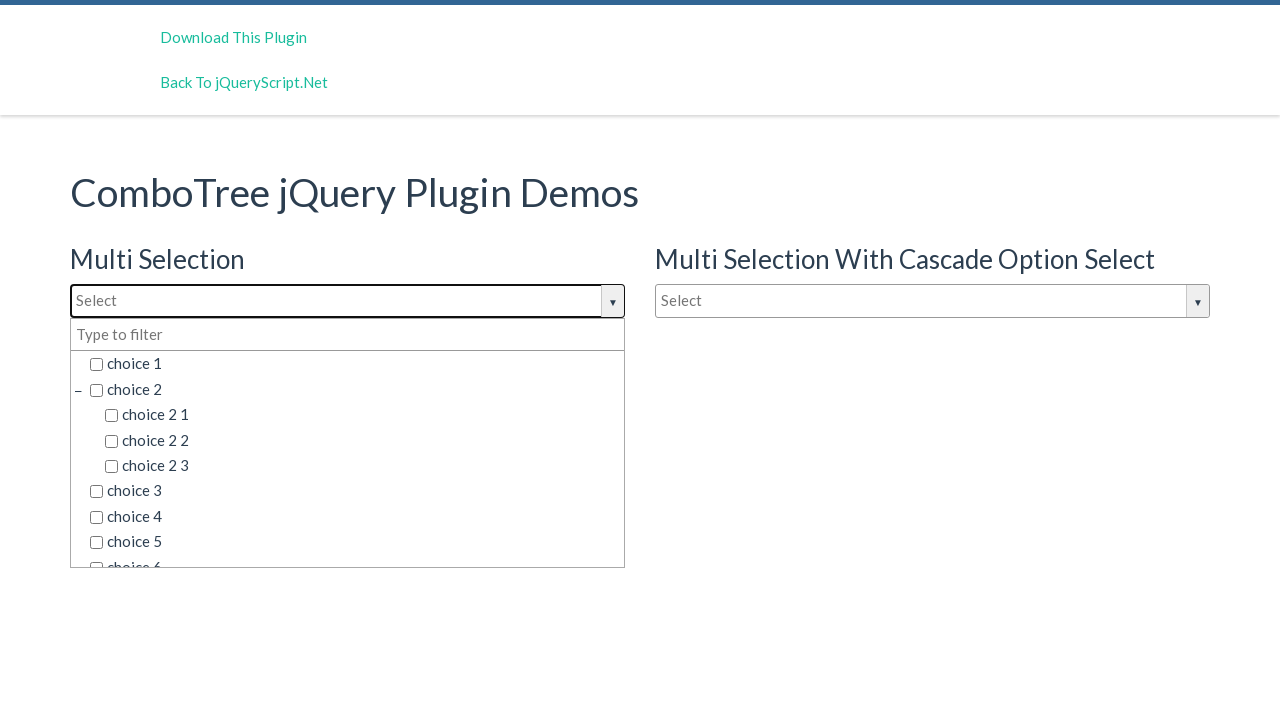

Retrieved option text: choice 6 2 2
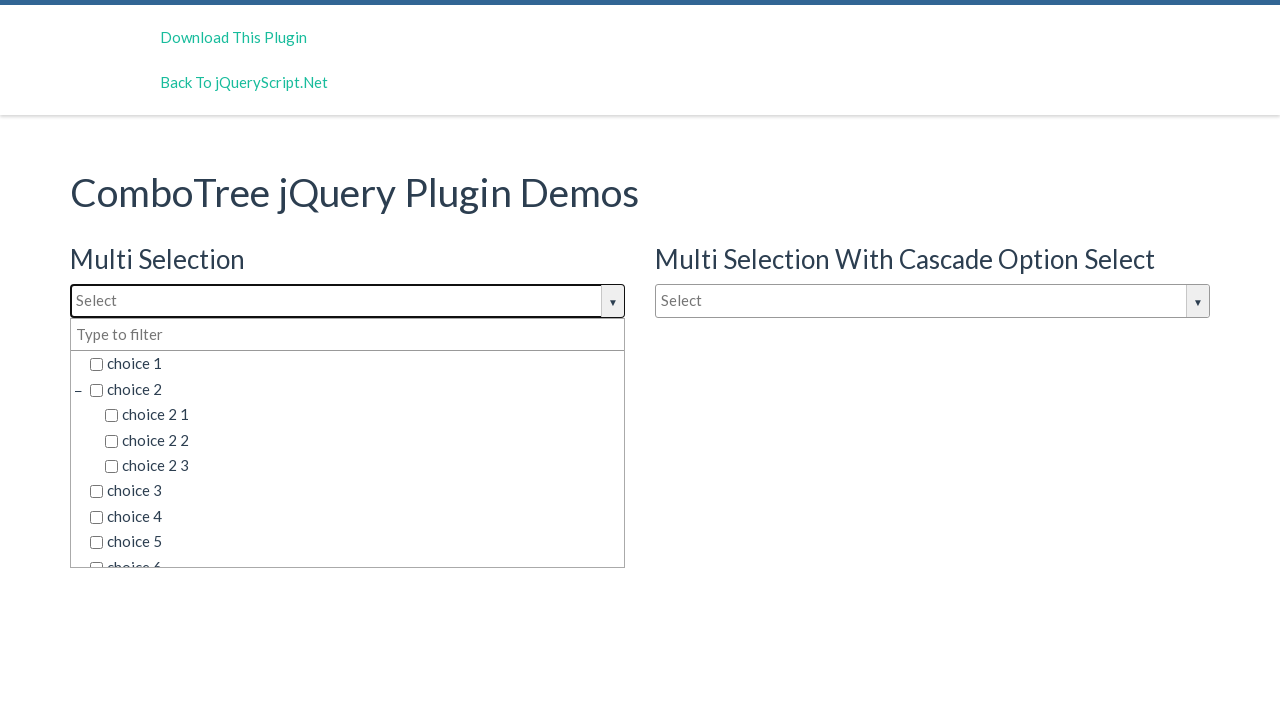

Retrieved option text: choice 6 2 3
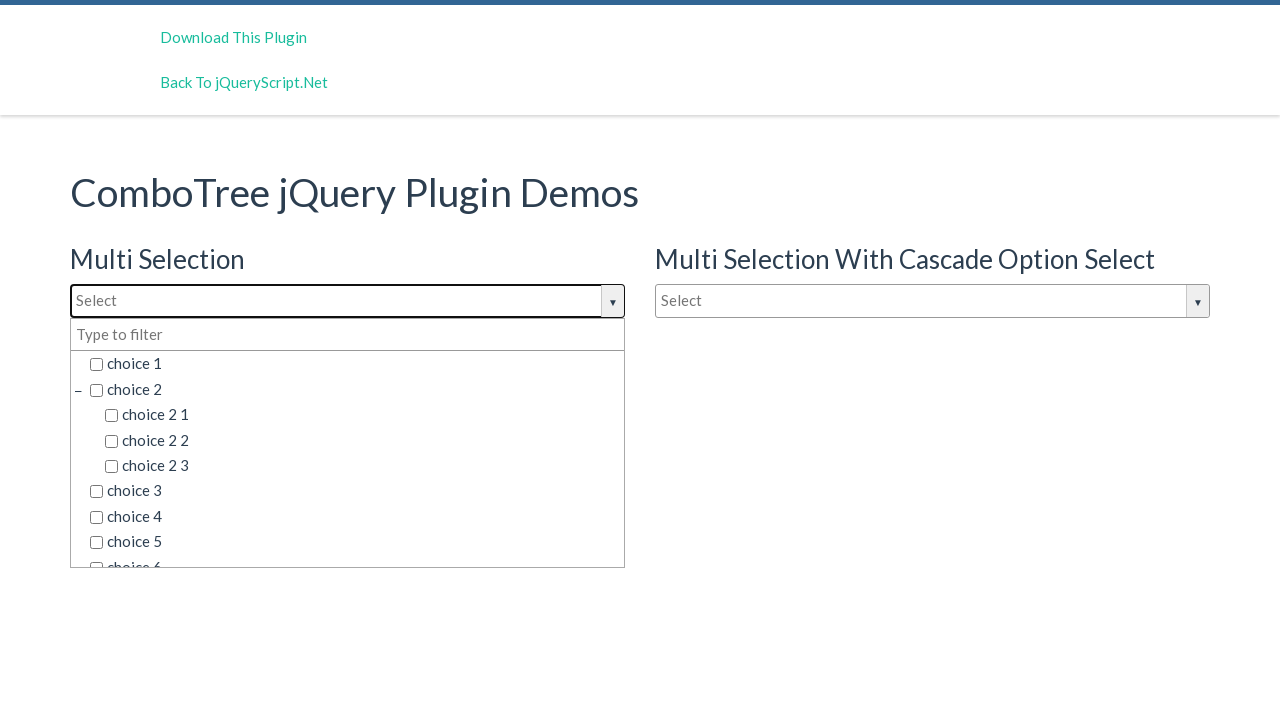

Retrieved option text: choice 7
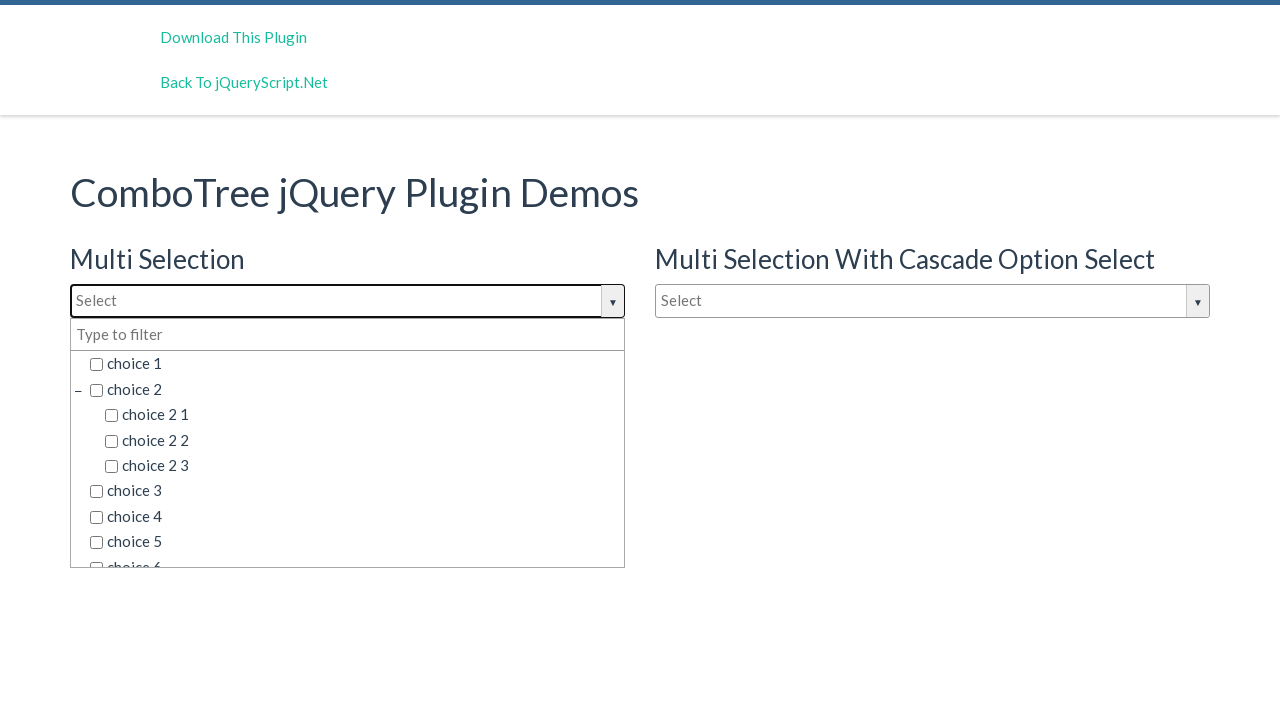

Retrieved option text: choice 1  
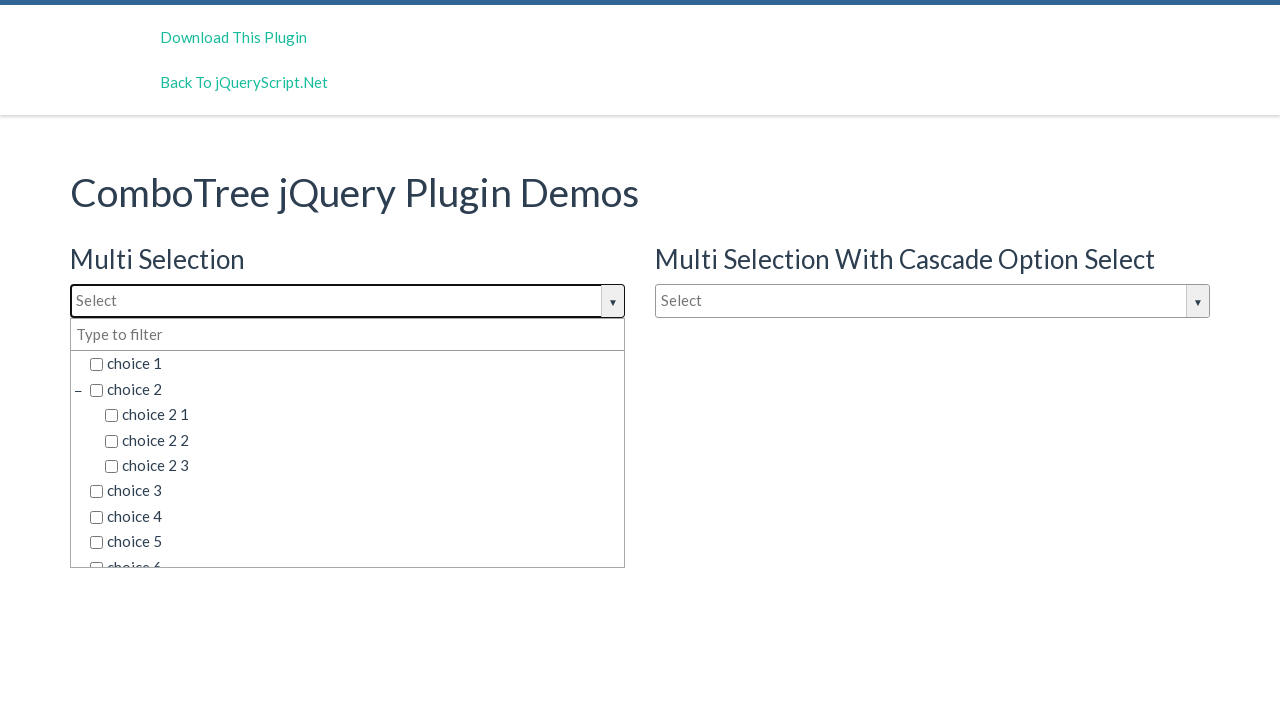

Retrieved option text: choice 2
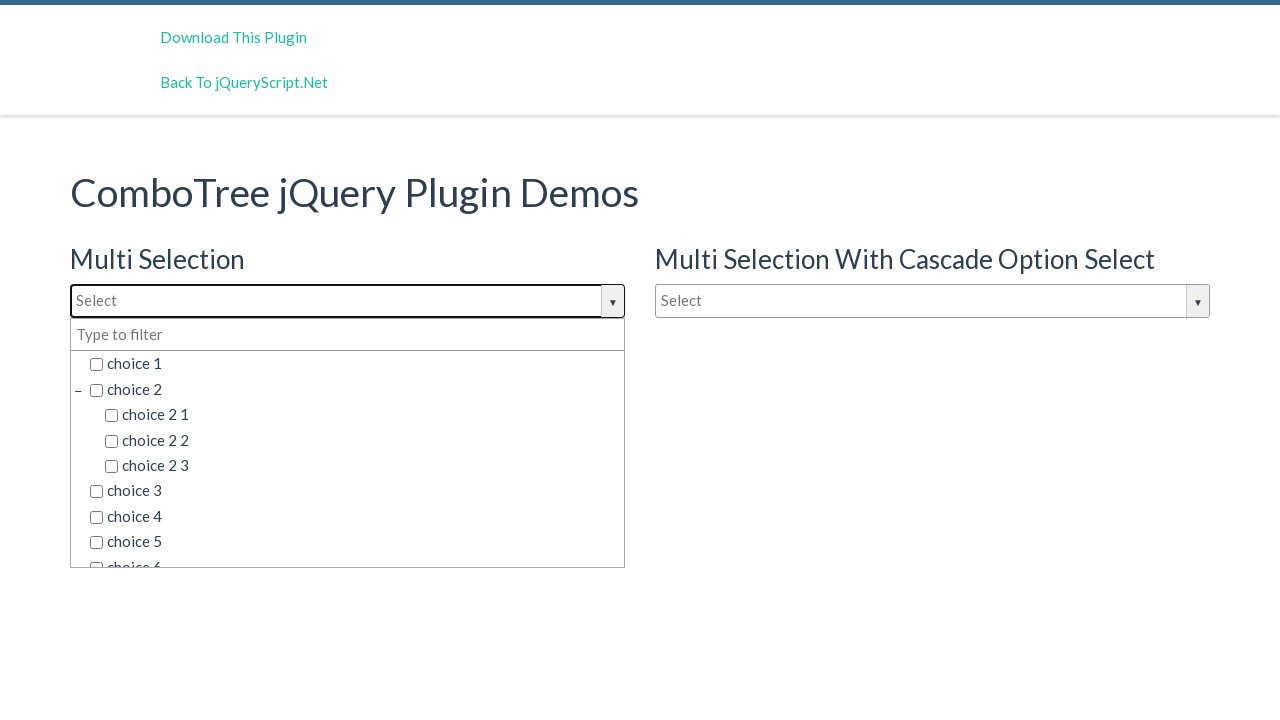

Retrieved option text: choice 2 1
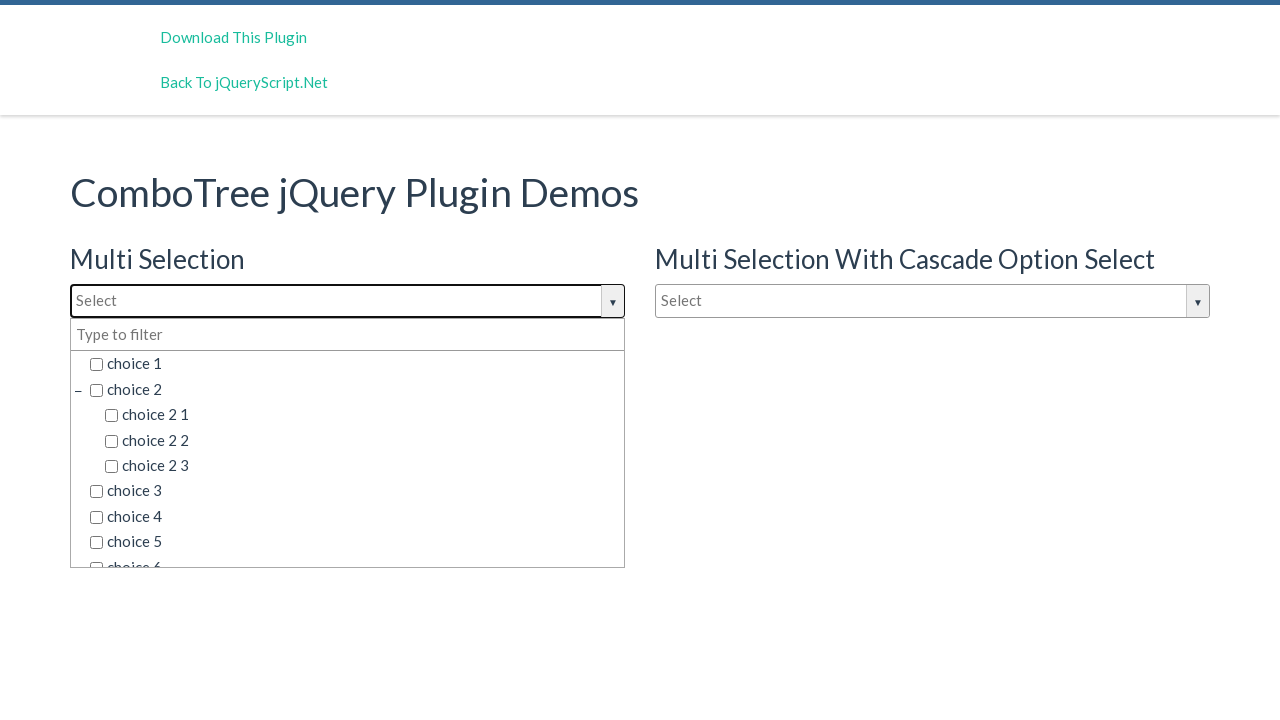

Retrieved option text: choice 2 2
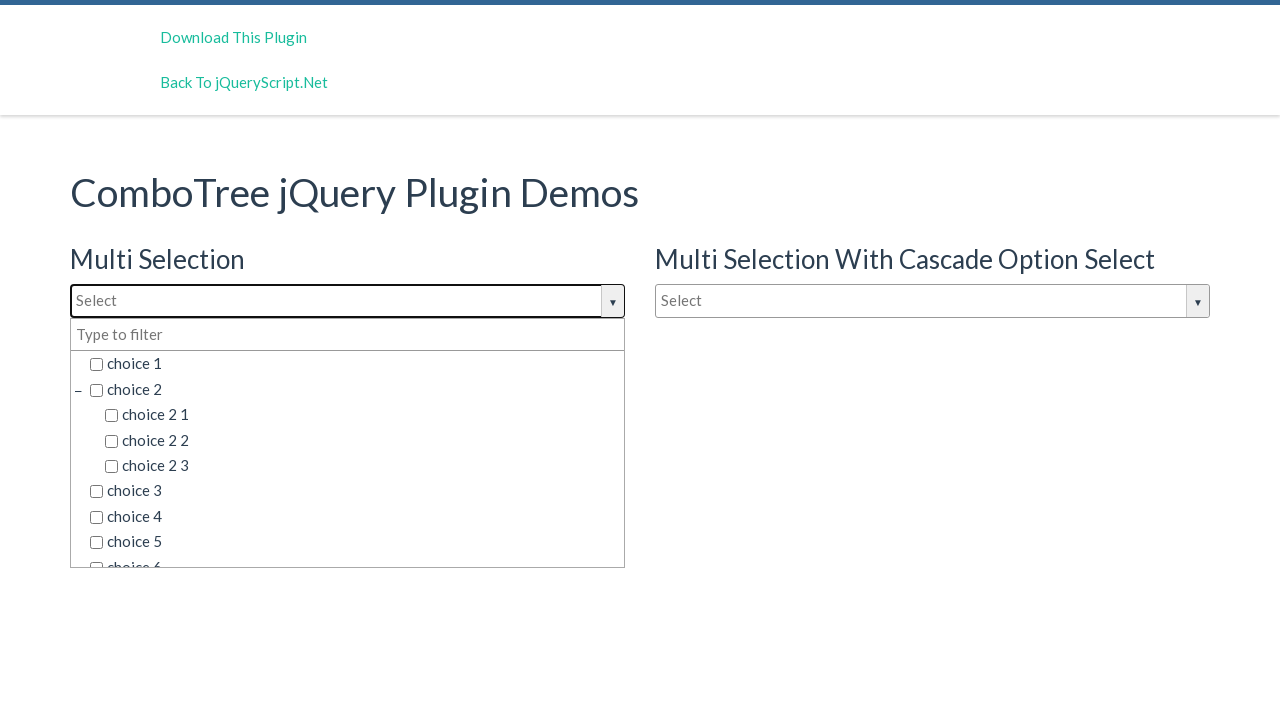

Retrieved option text: choice 2 3
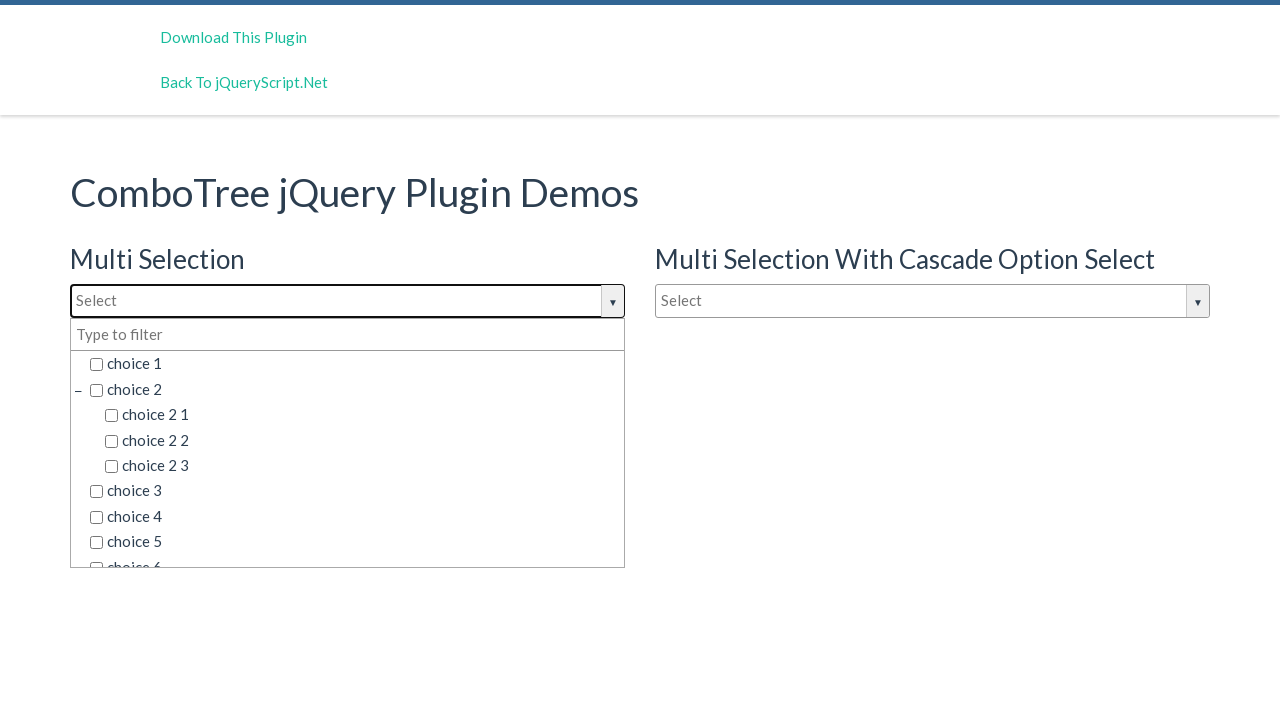

Retrieved option text: choice 3
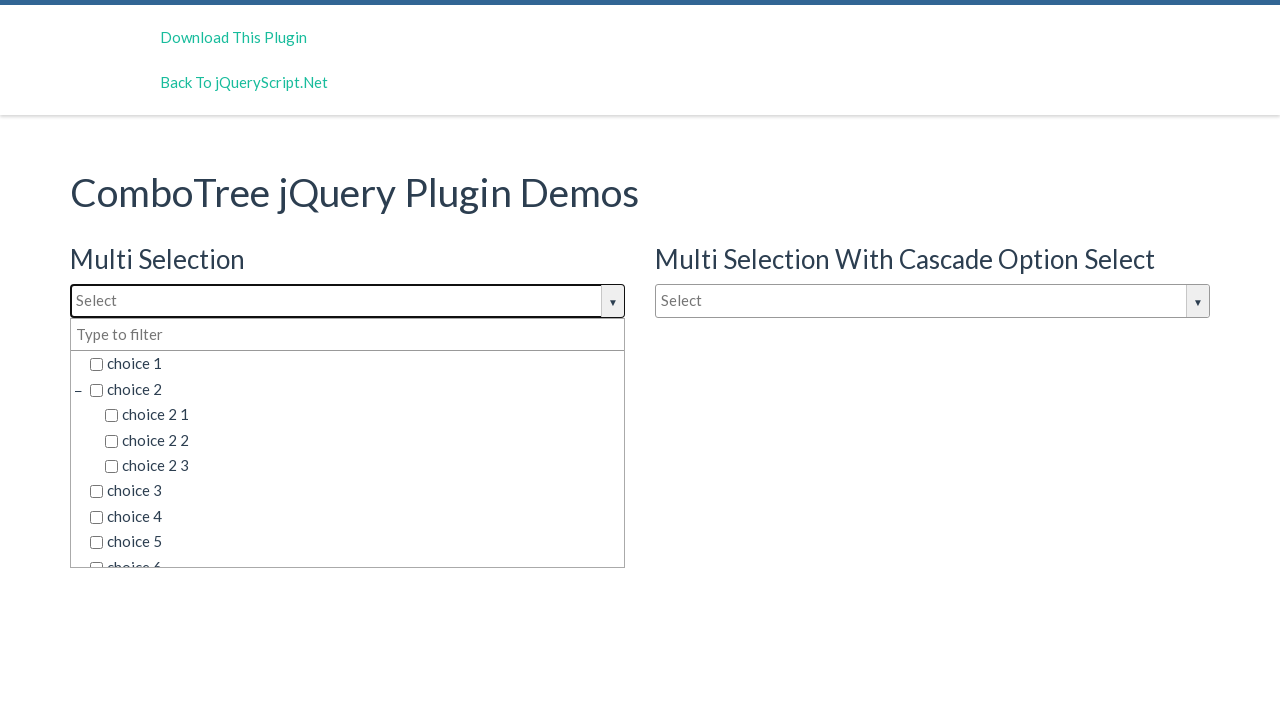

Retrieved option text: choice 4
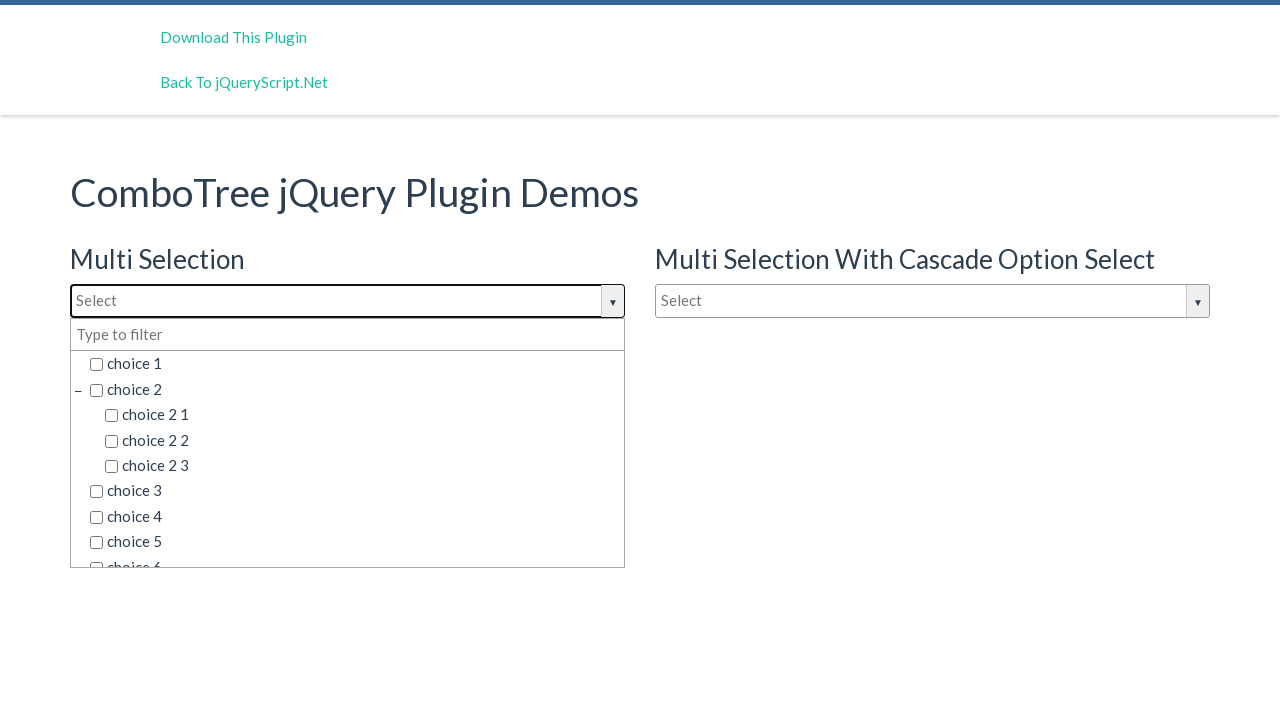

Retrieved option text: choice 5
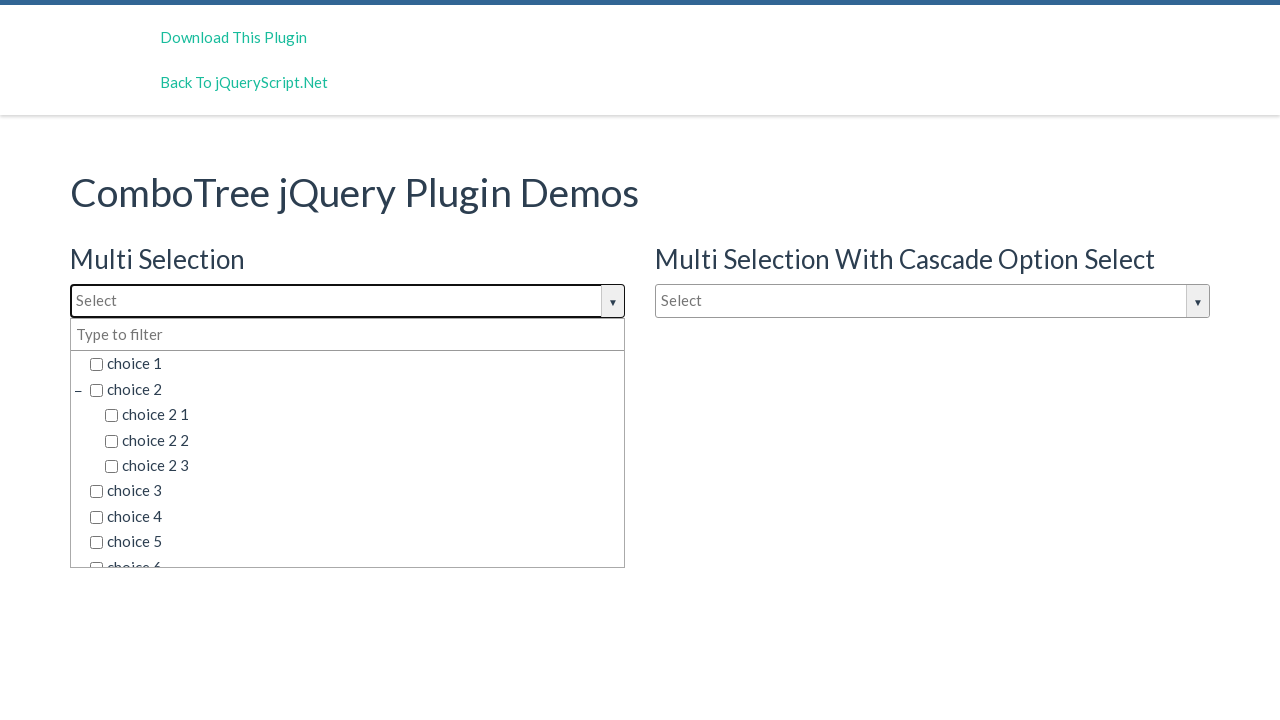

Retrieved option text: choice 6
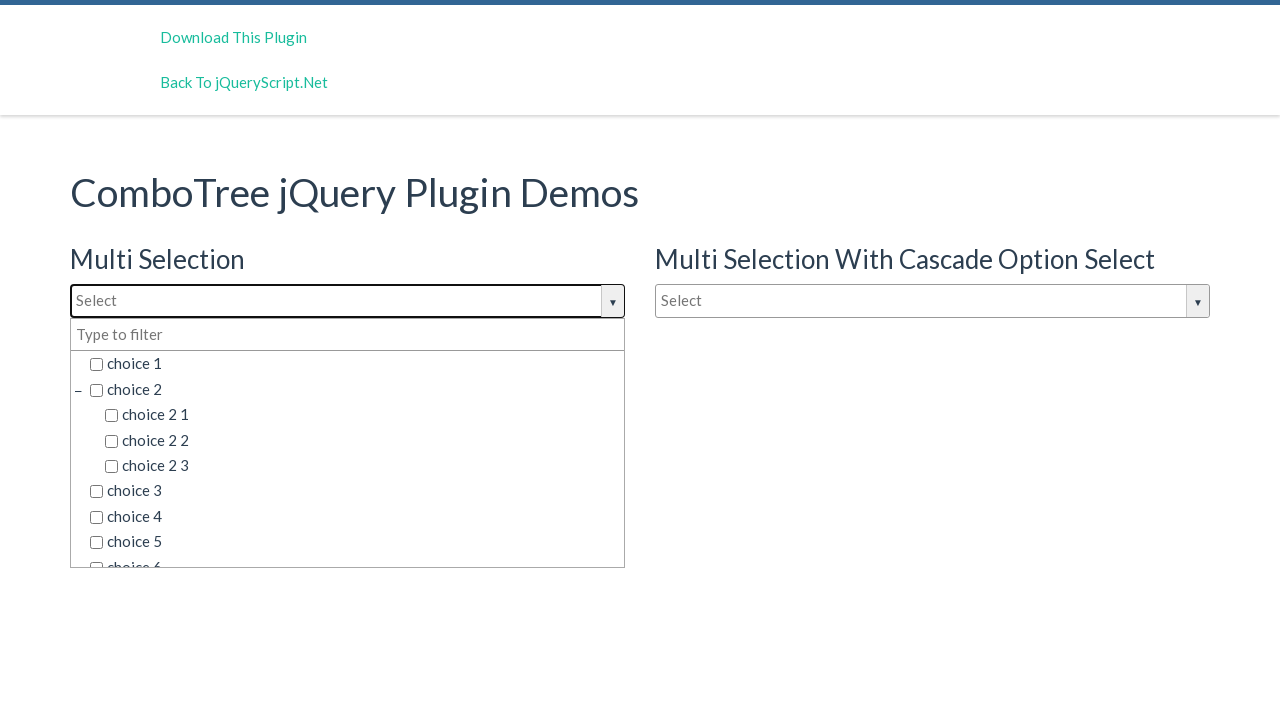

Retrieved option text: choice 6 1
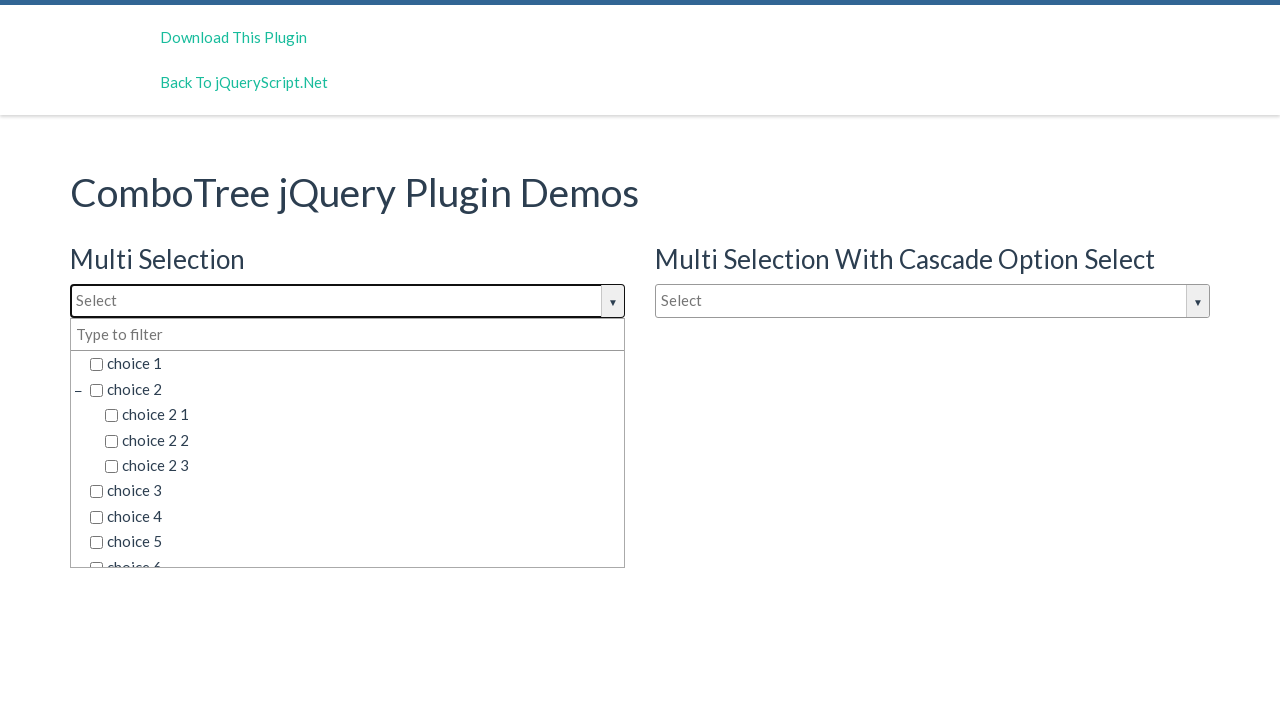

Retrieved option text: choice 6 2
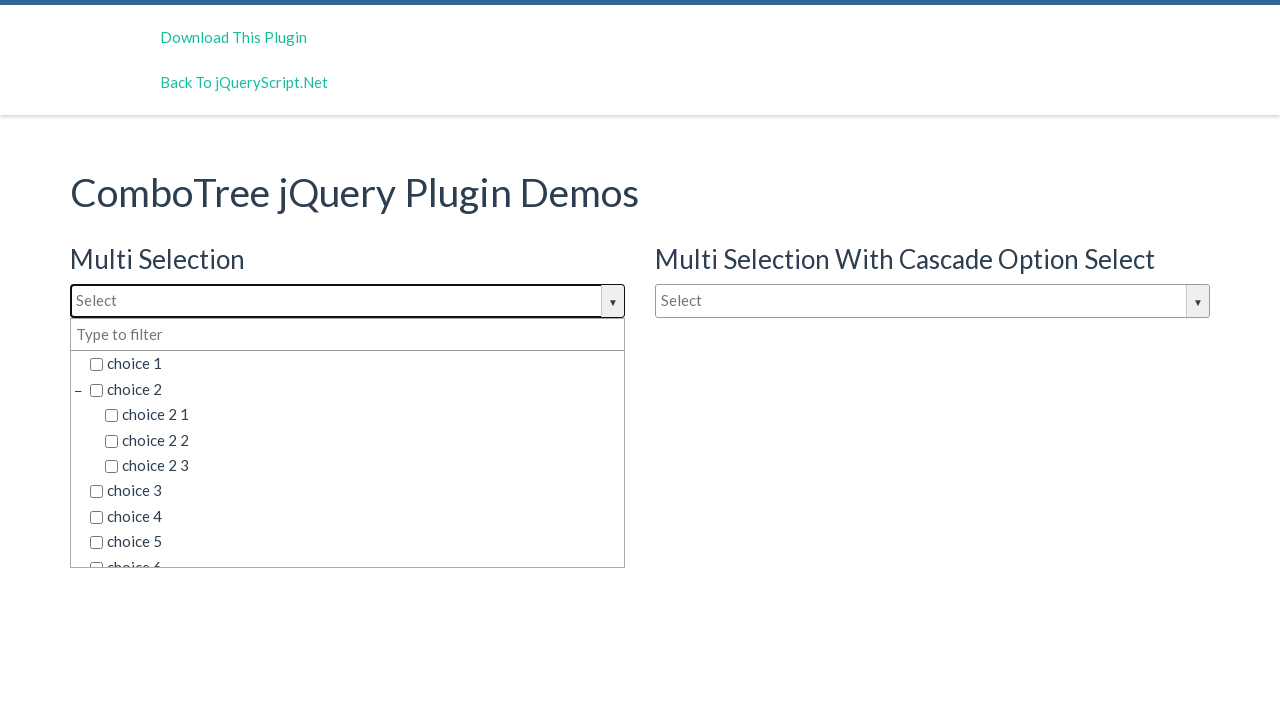

Retrieved option text: choice 6 2 1
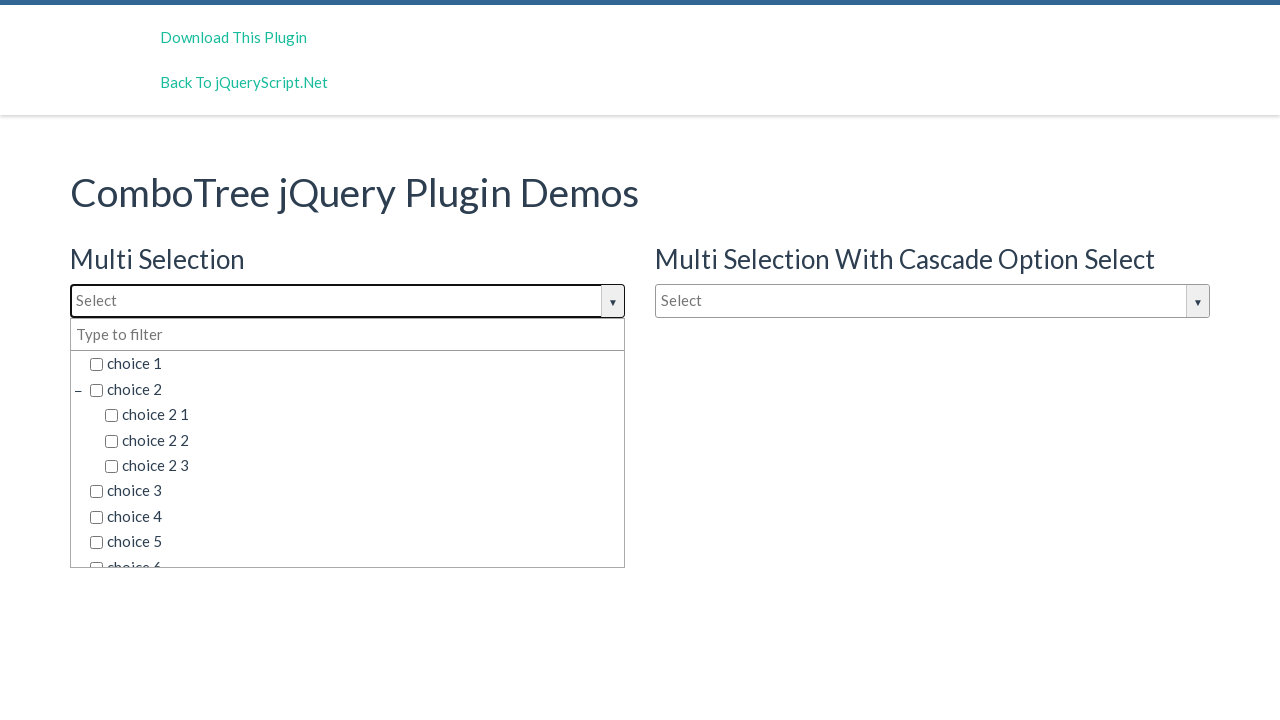

Retrieved option text: choice 6 2 2
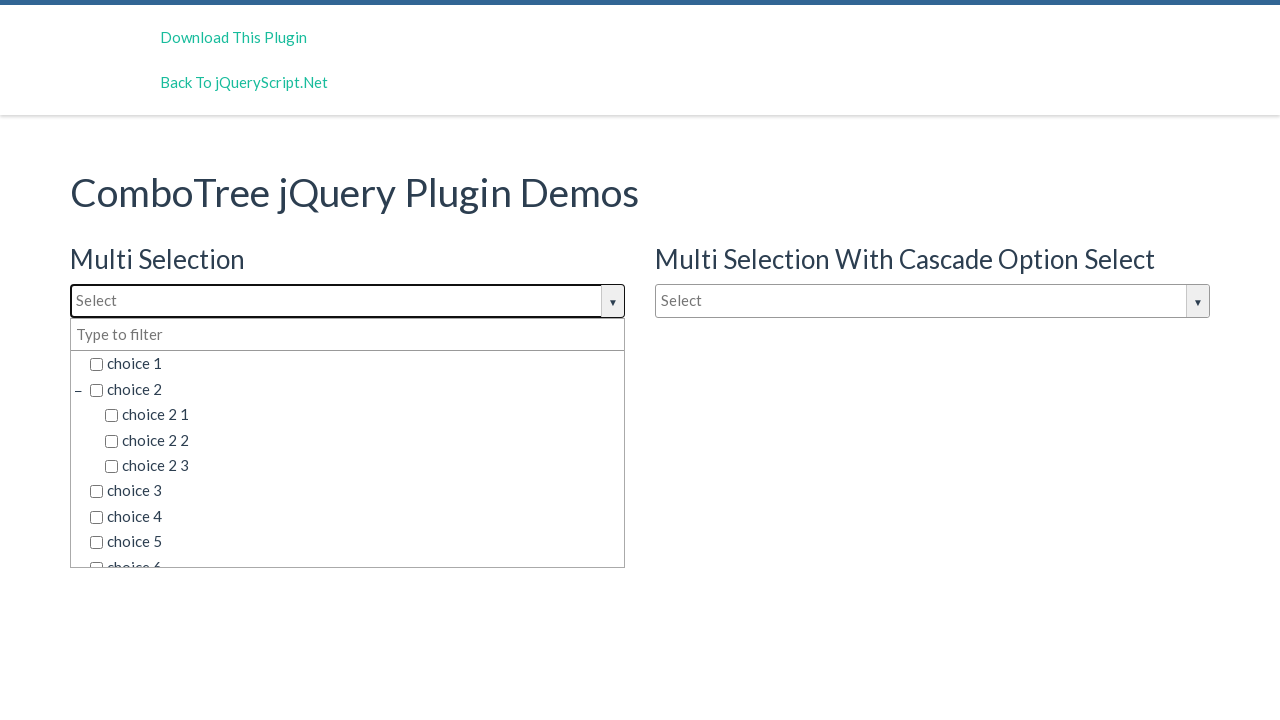

Retrieved option text: choice 6 2 3
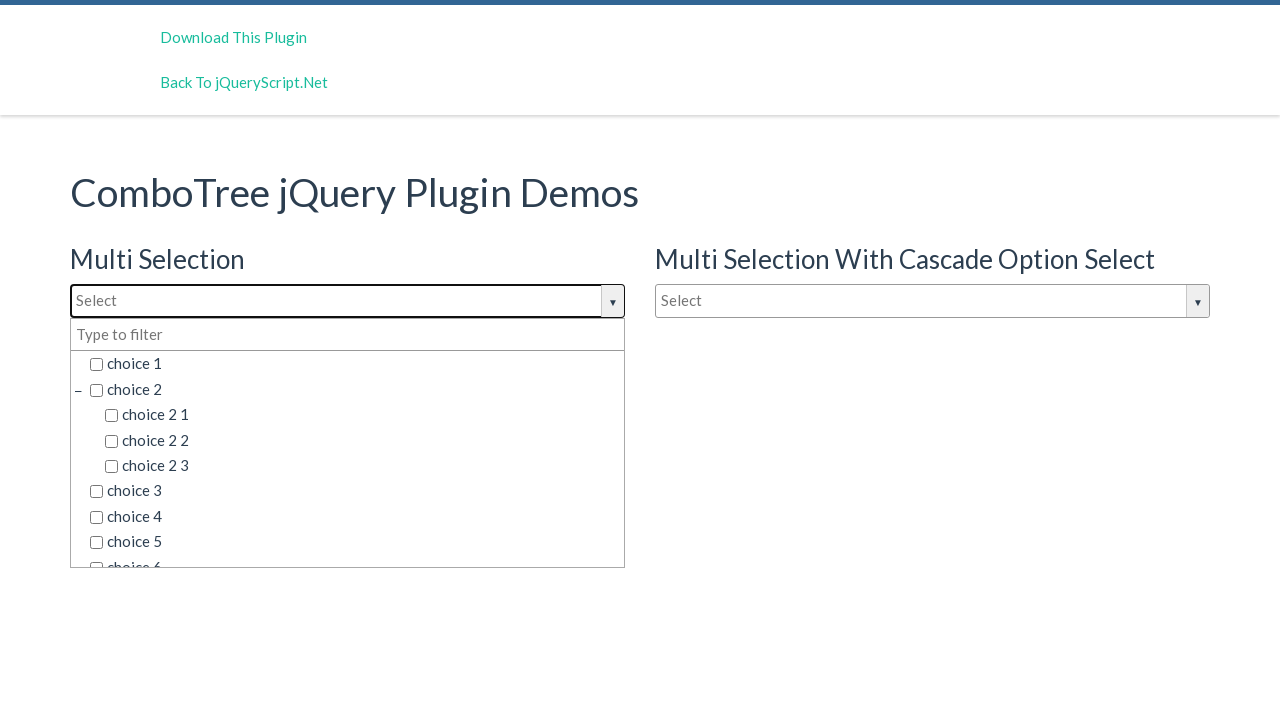

Retrieved option text: choice 7
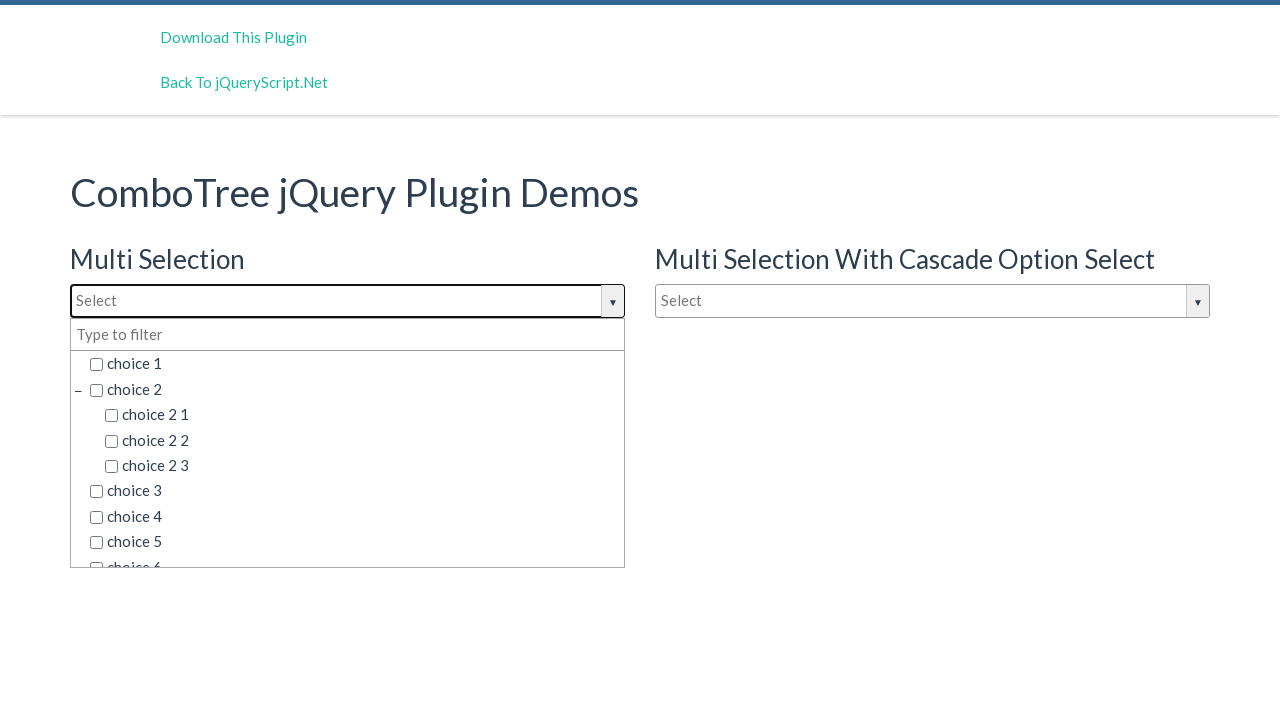

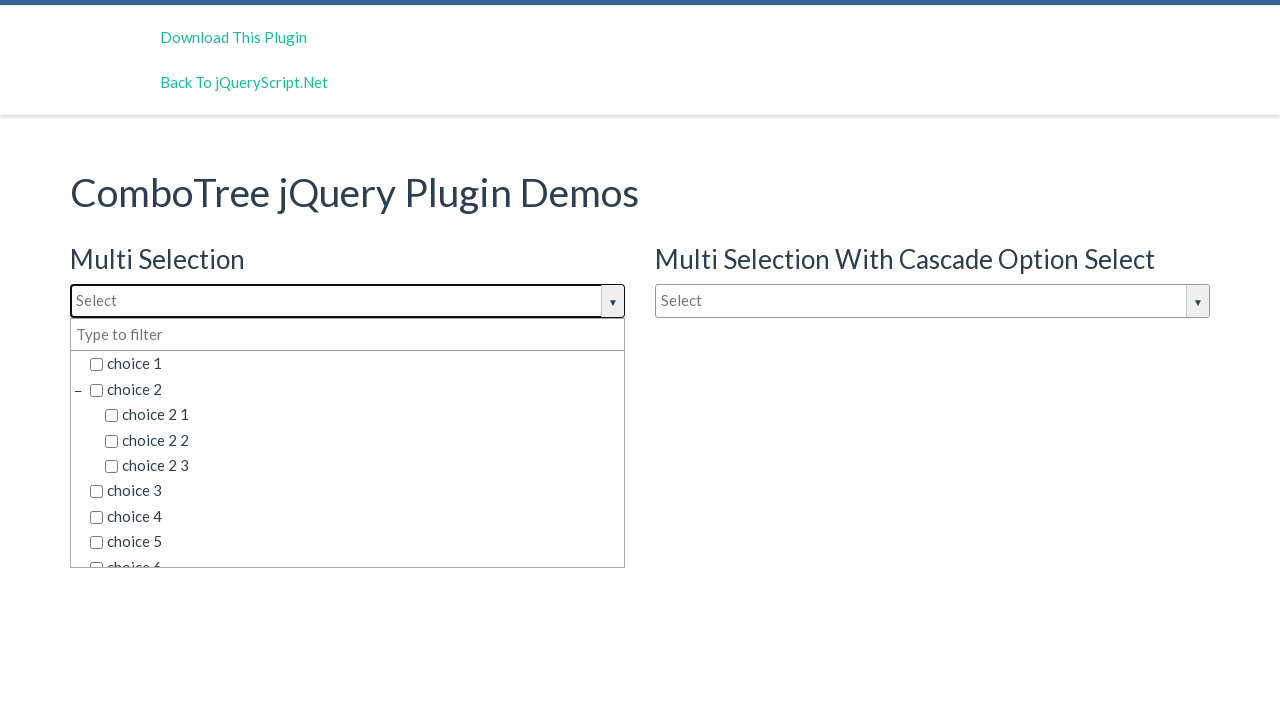